Comprehensive test of a demo page that performs various UI interactions including typing in text fields, hover-and-click dropdown menus, button clicks, slider controls, select options, iframe interactions, radio buttons, checkboxes, and drag-and-drop functionality.

Starting URL: https://seleniumbase.io/demo_page

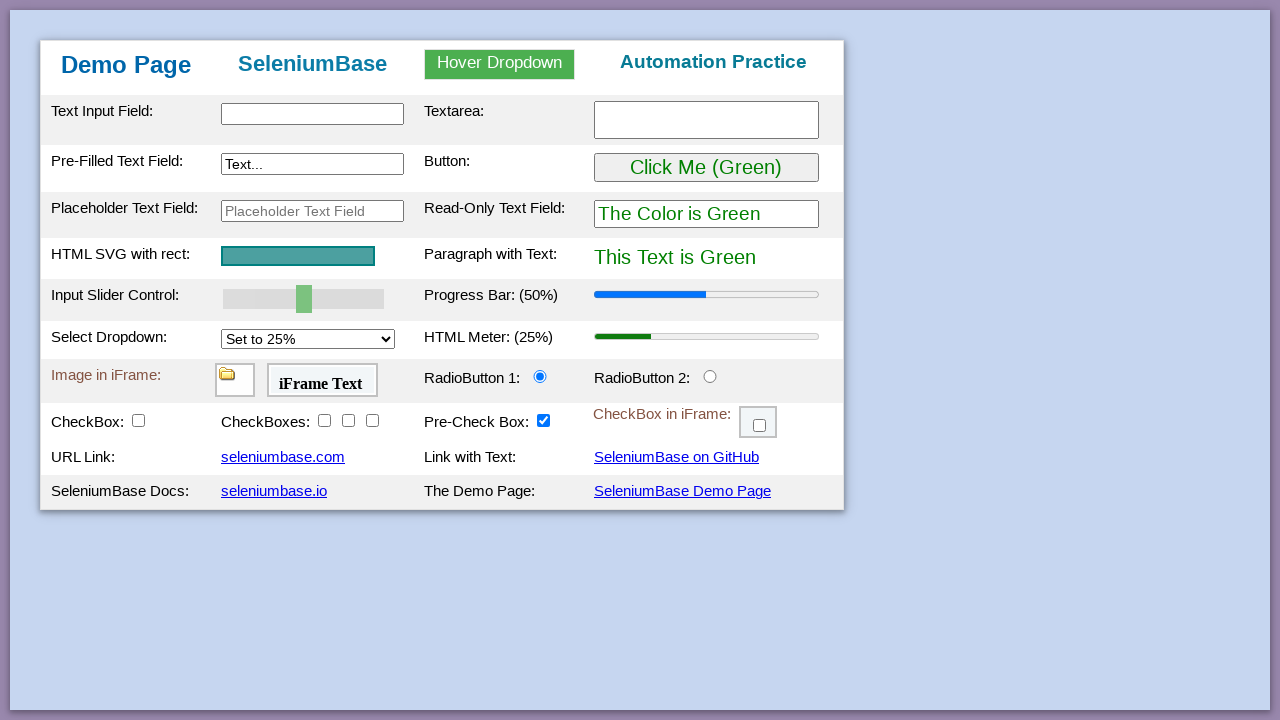

Verified page title is 'Web Testing Page'
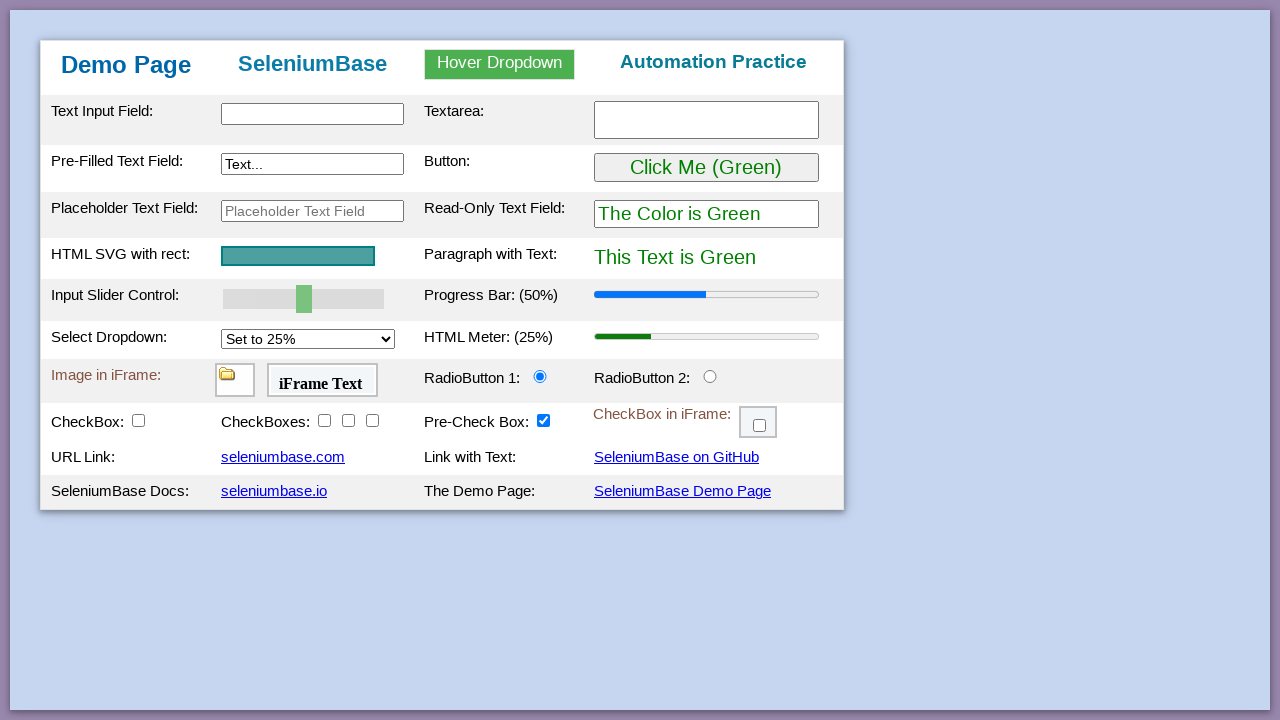

Table body element became visible
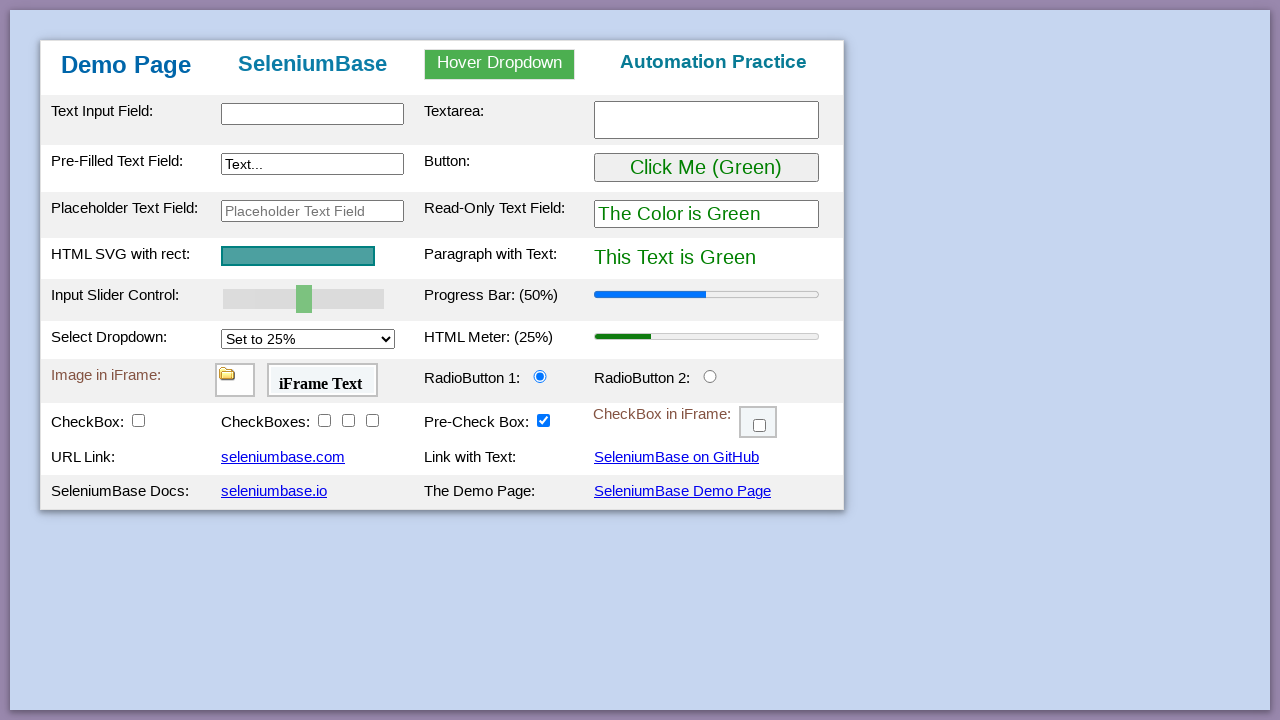

Verified 'Demo Page' text in h1 heading
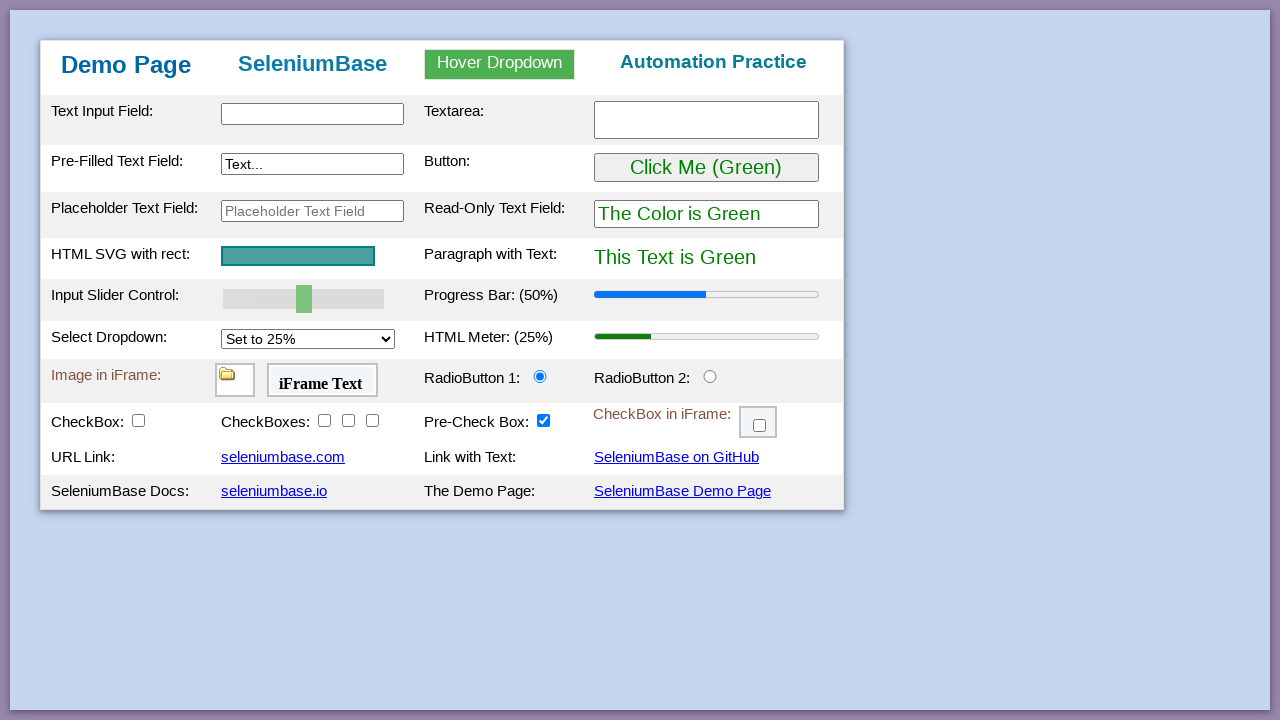

Filled text input with 'This is Automated' on #myTextInput
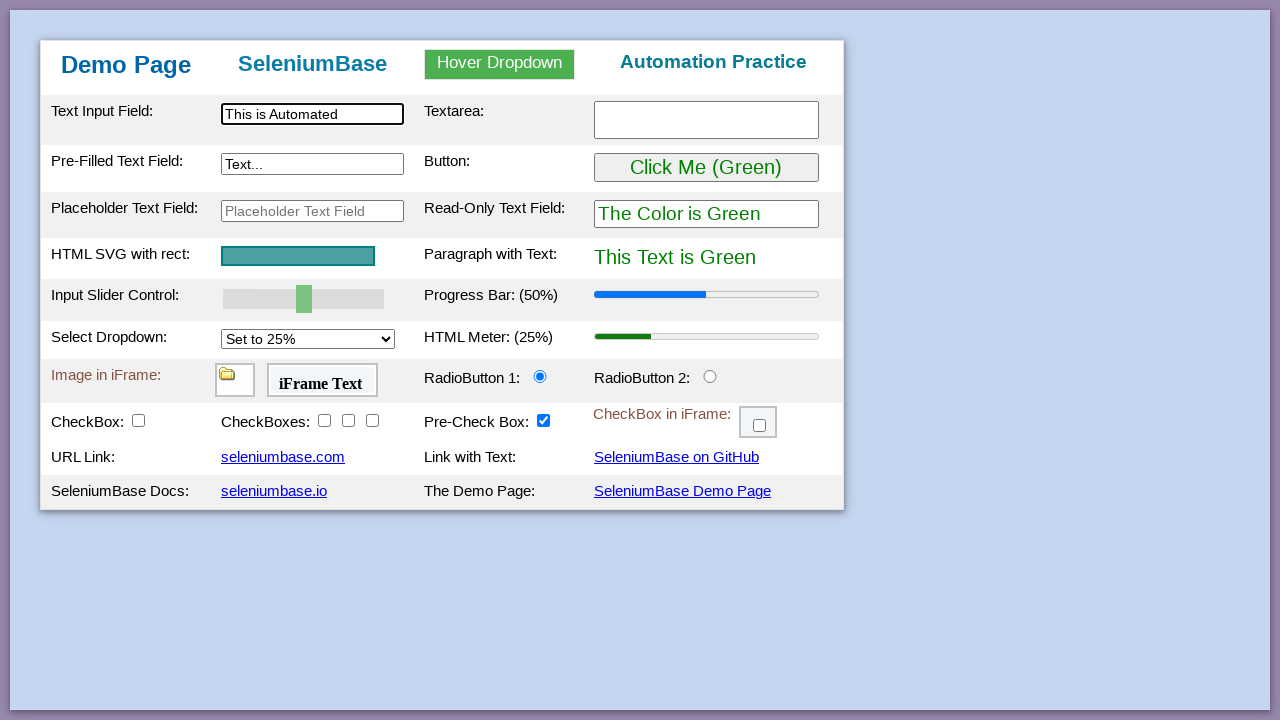

Filled textarea with 'Testing Time!' on textarea.area1
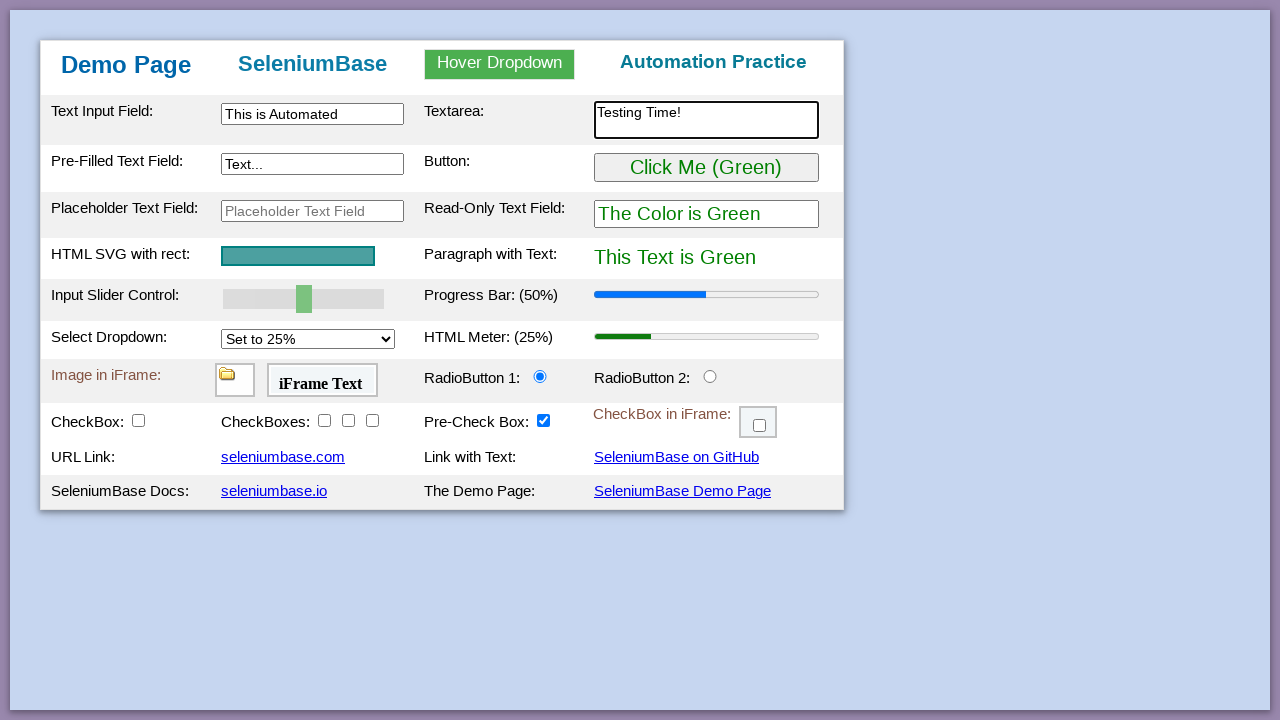

Filled preText2 field with 'Typing Text!' on [name="preText2"]
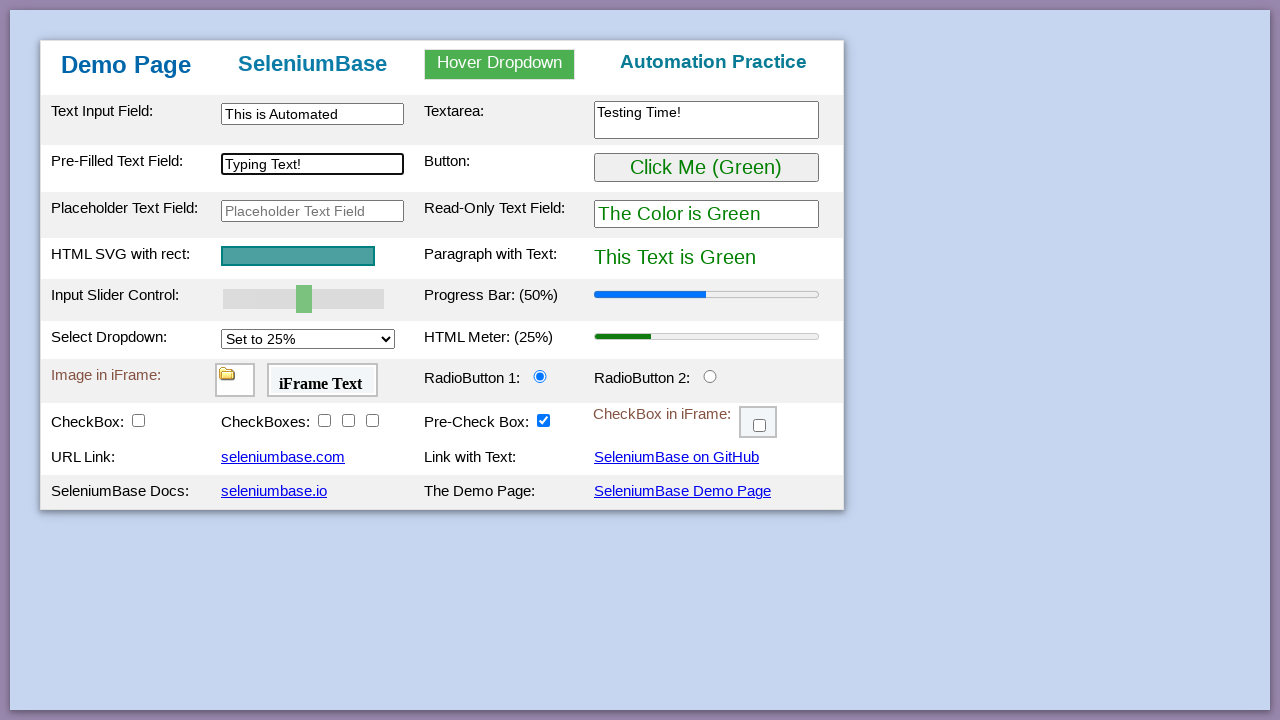

Verified 'Automation Practice' text in h3 heading
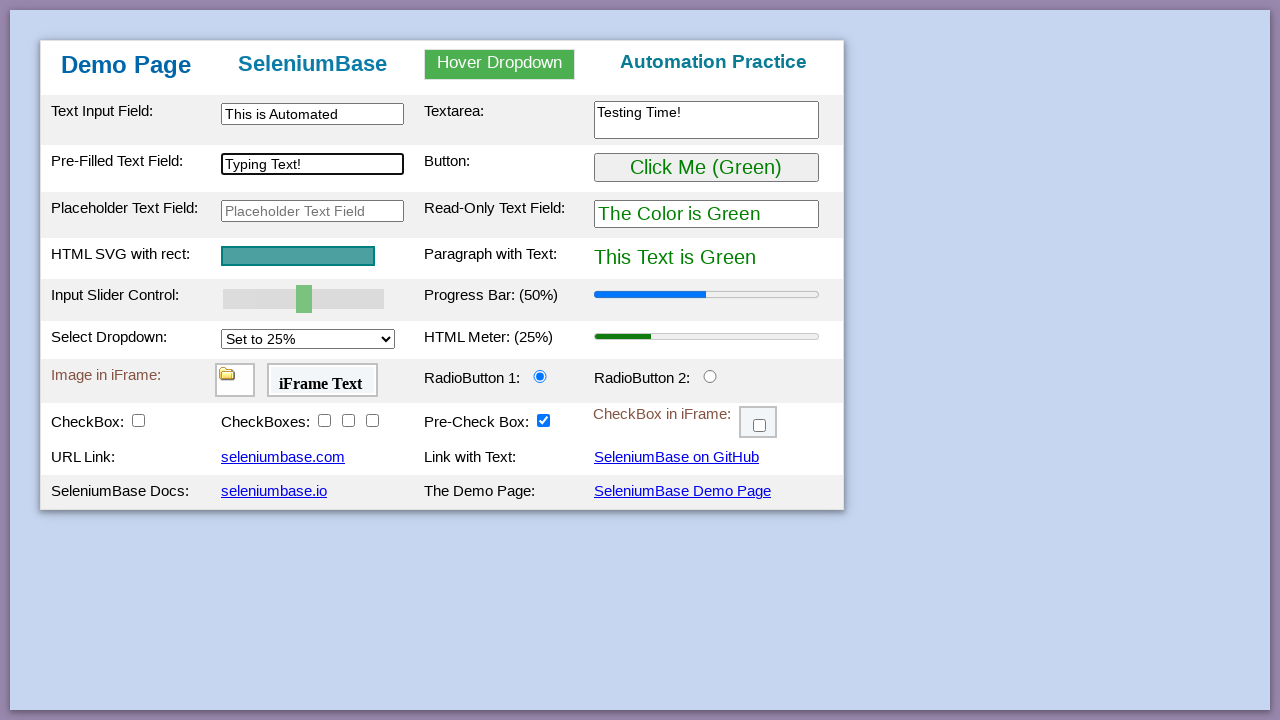

Hovered over dropdown menu at (500, 64) on #myDropdown
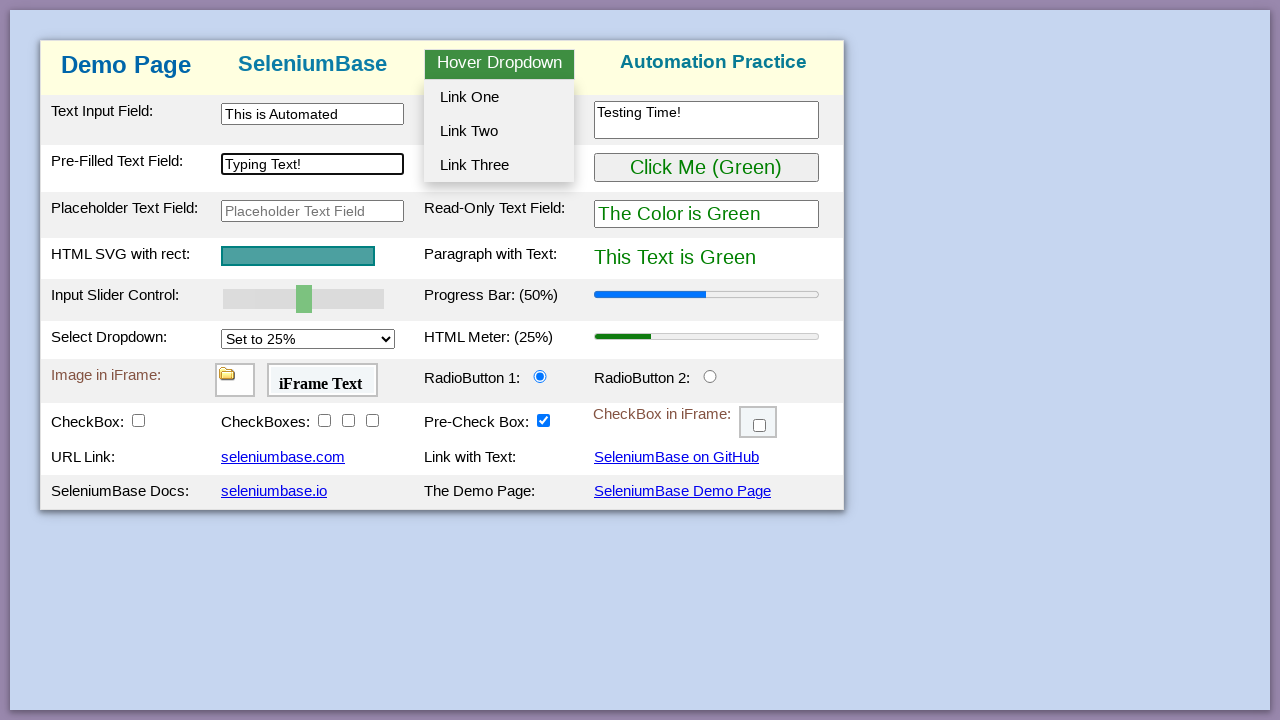

Clicked dropdown option 2 at (499, 131) on #dropOption2
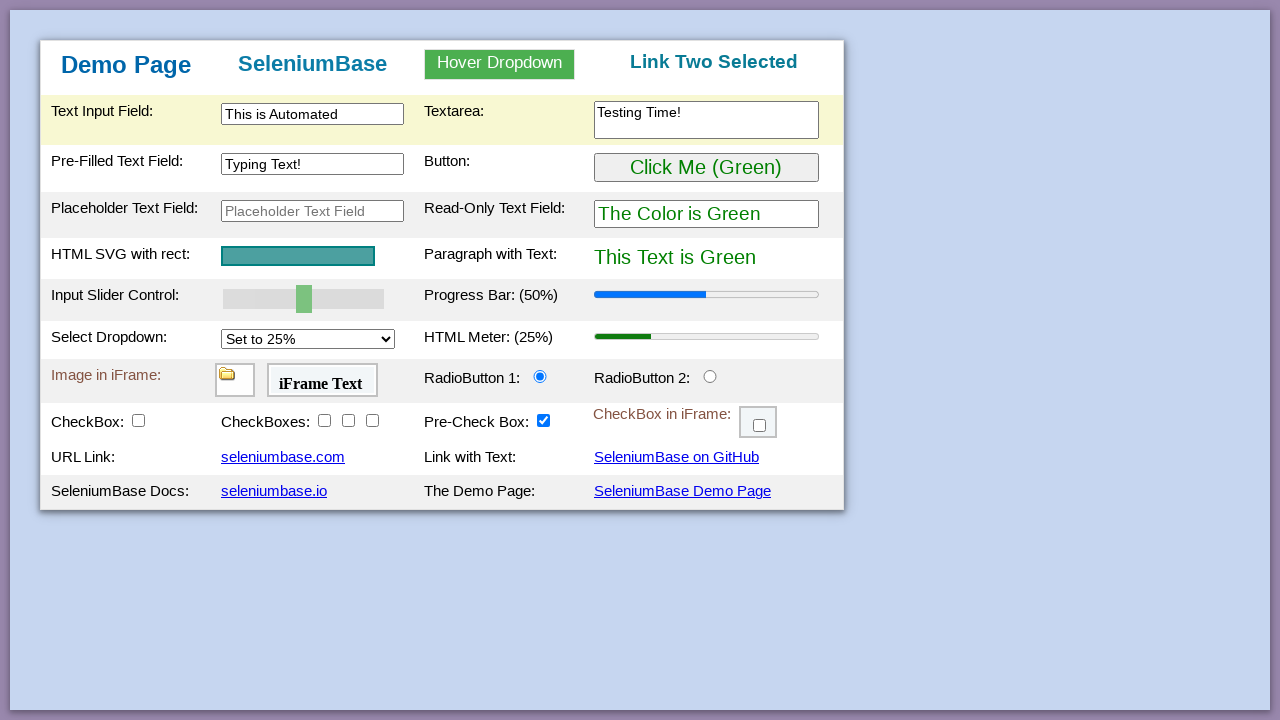

Verified dropdown selection changed h3 text to 'Link Two Selected'
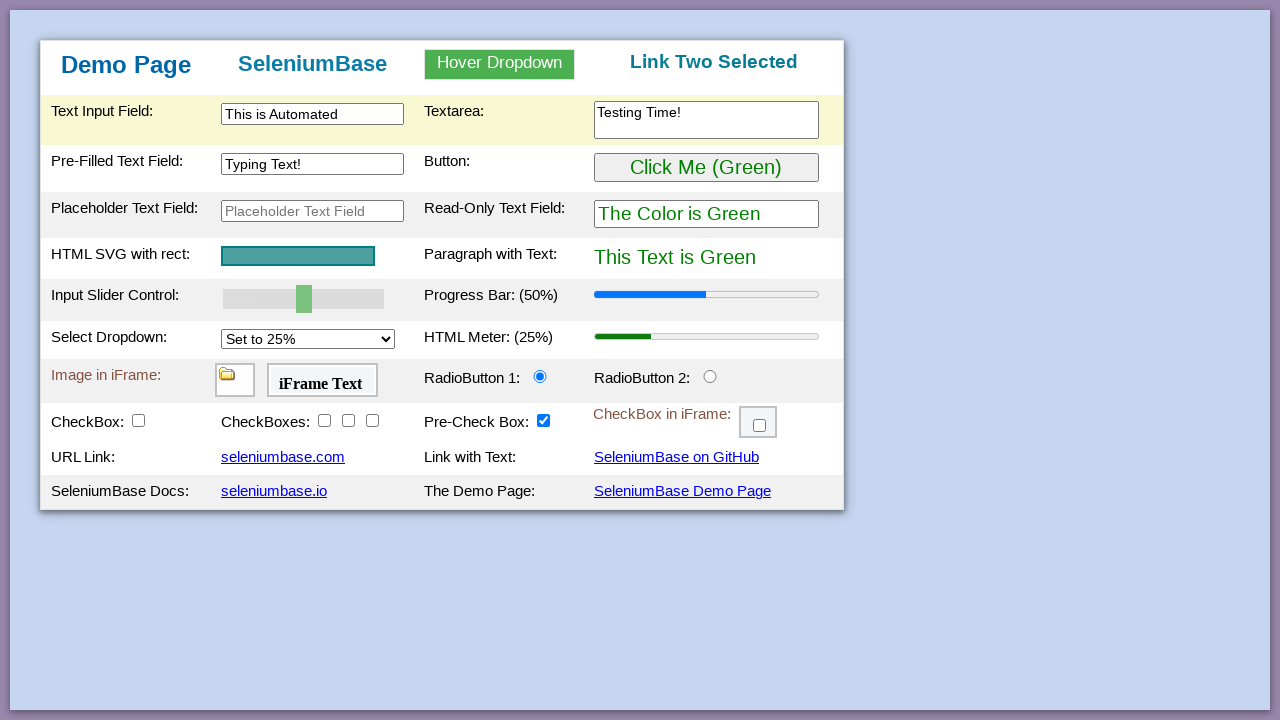

Verified 'This Text is Green' in paragraph element
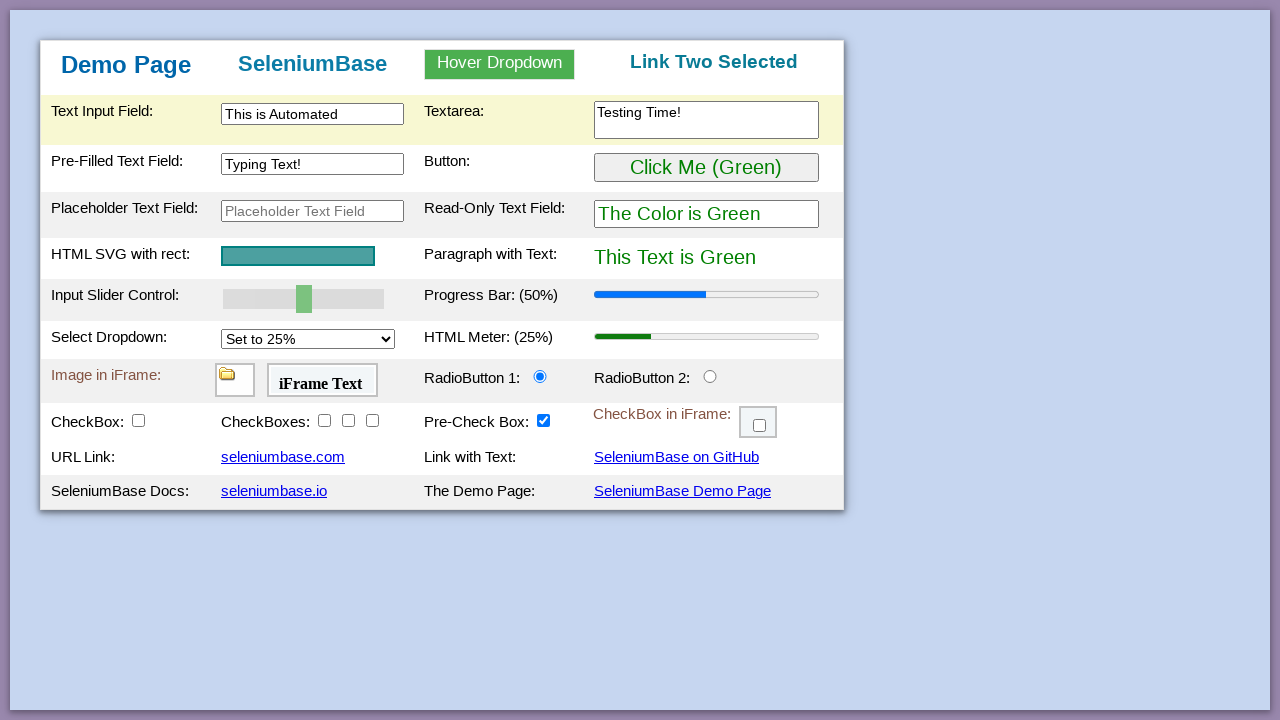

Clicked 'Click Me' button at (706, 168) on button:has-text("Click Me")
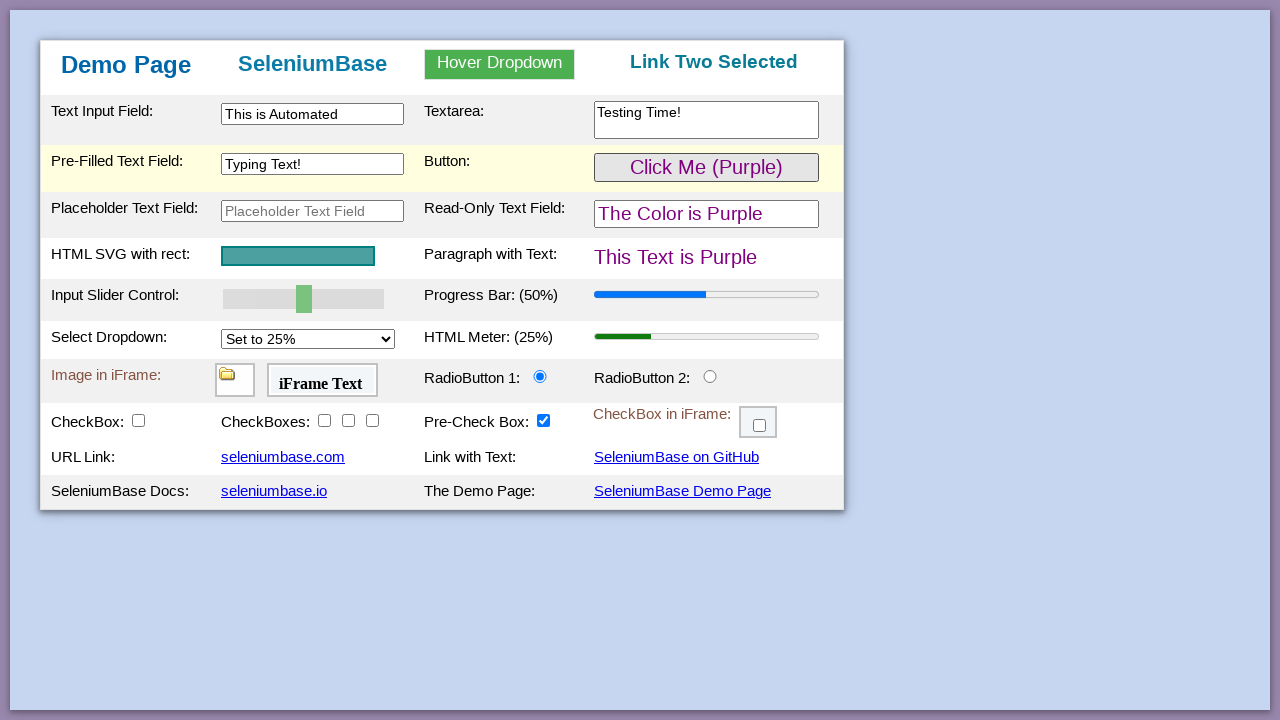

Verified button click changed text to 'This Text is Purple'
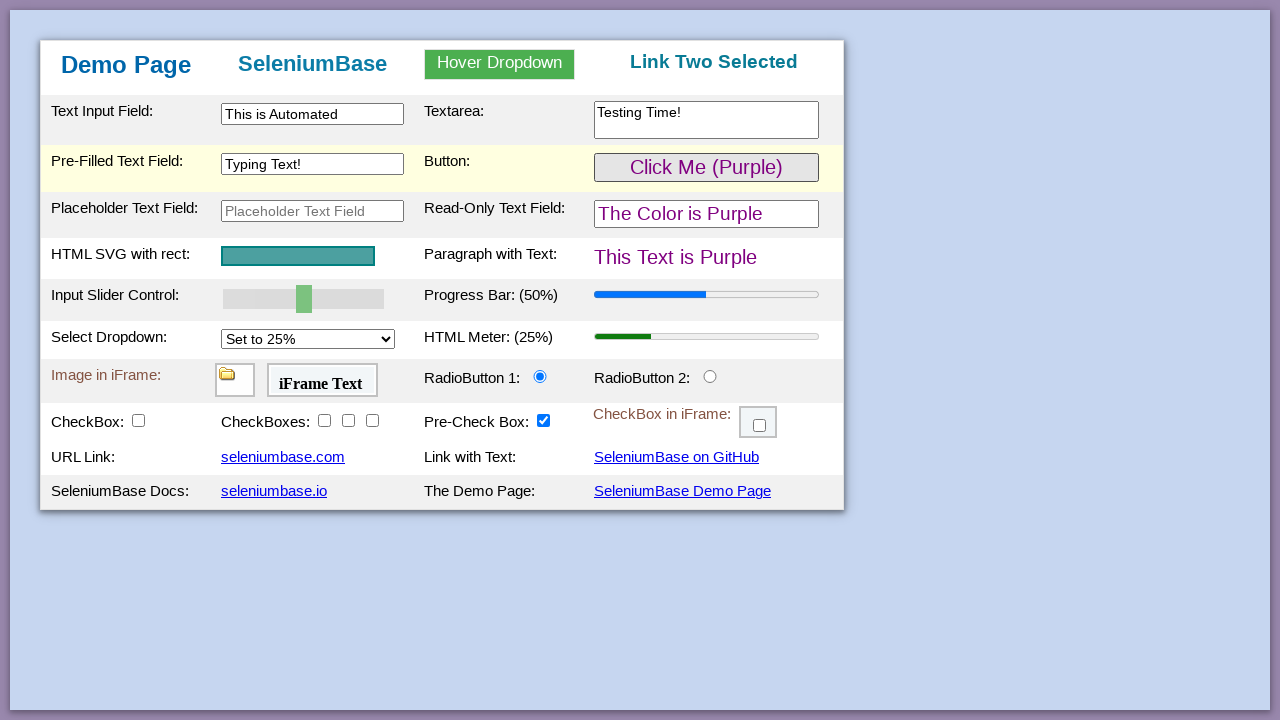

SVG element became visible
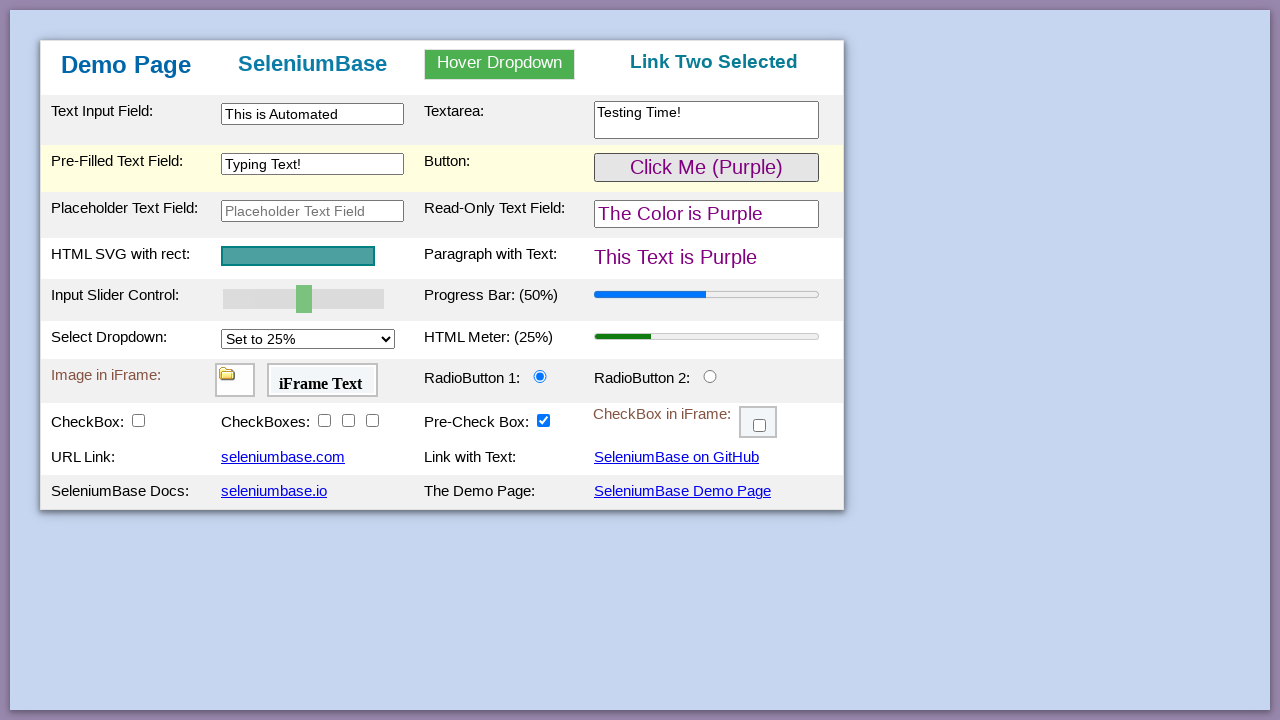

Progress bar initialized at 50% value
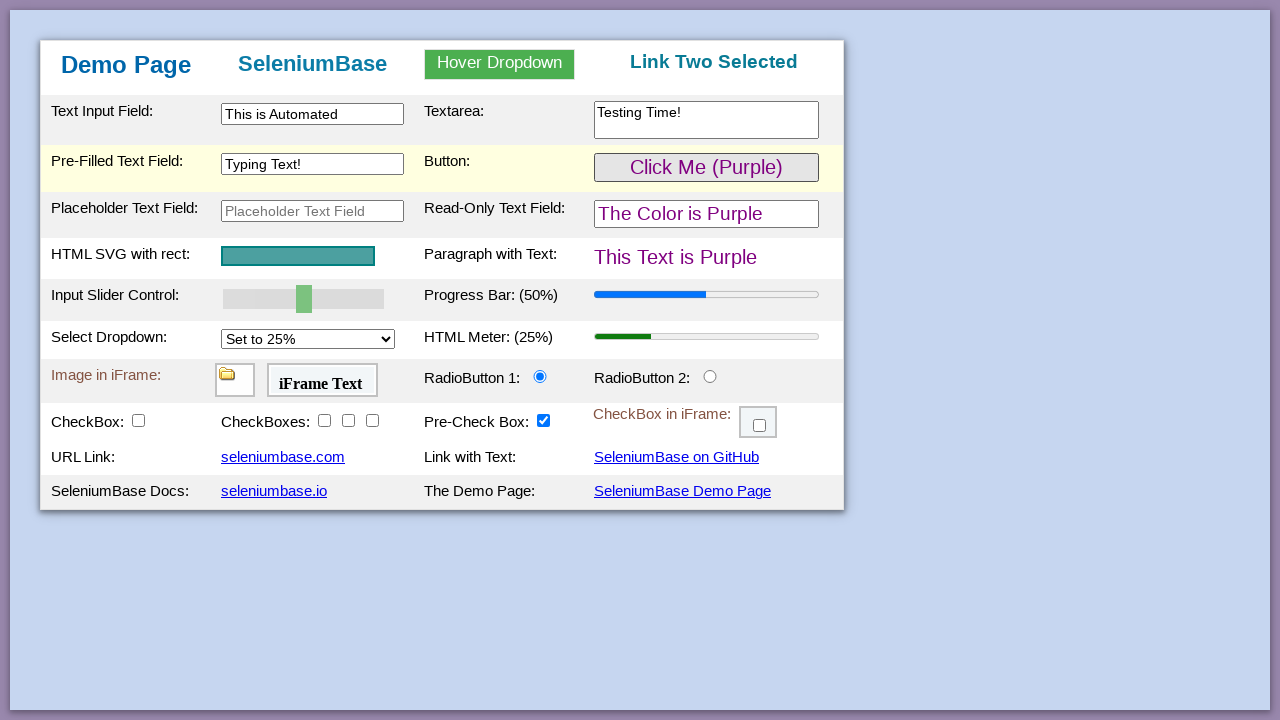

Moved slider right 5 times to increase progress on #myslider
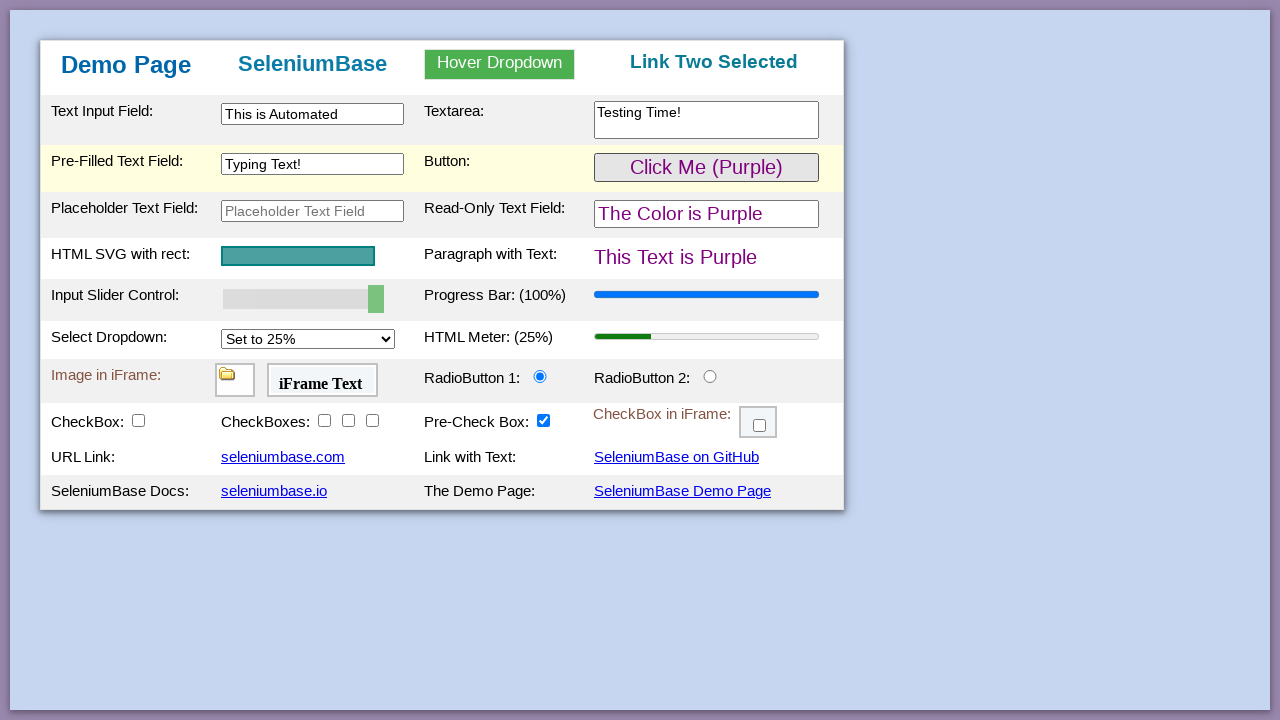

Progress bar reached 100% value
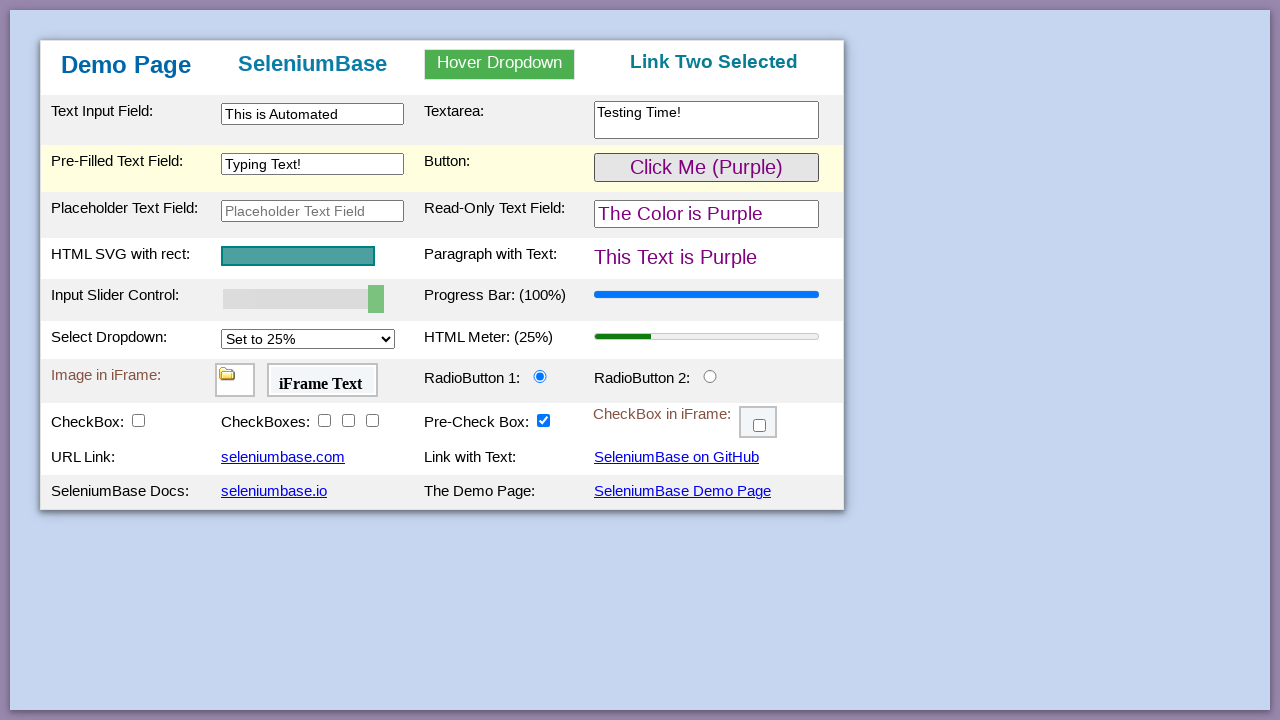

Meter bar initialized at 0.25 value
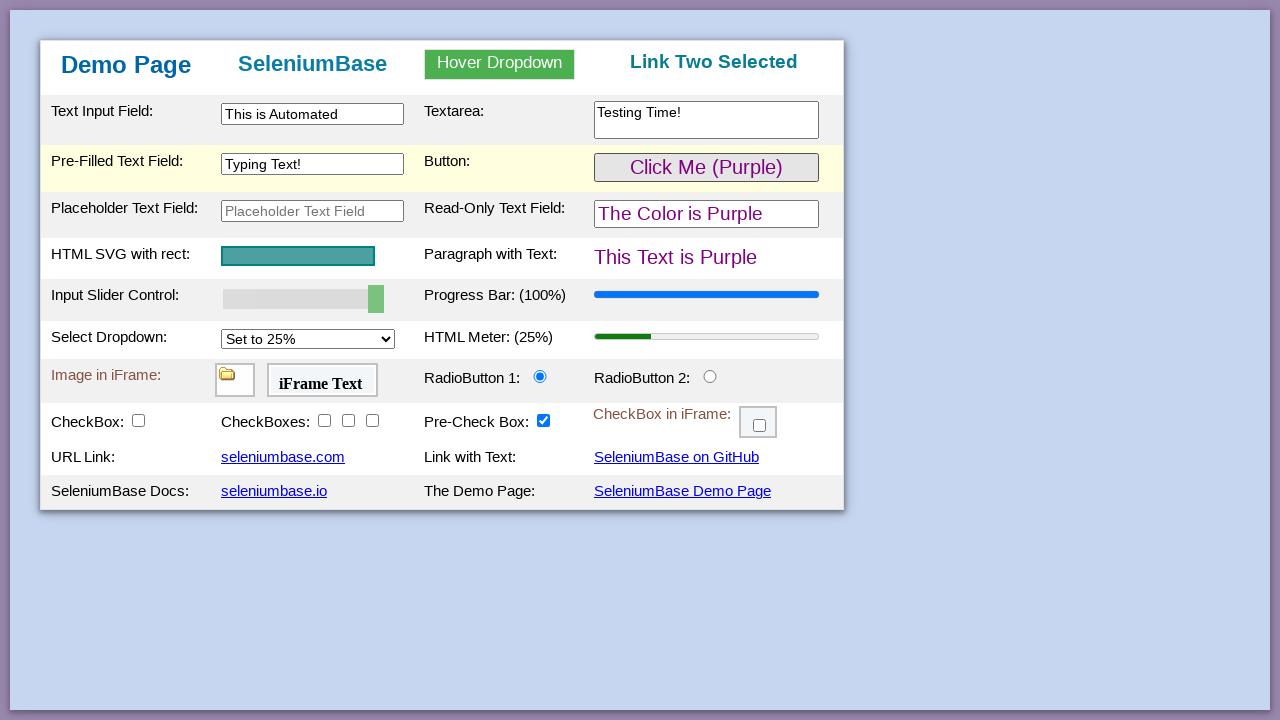

Selected 'Set to 75%' option from dropdown on #mySelect
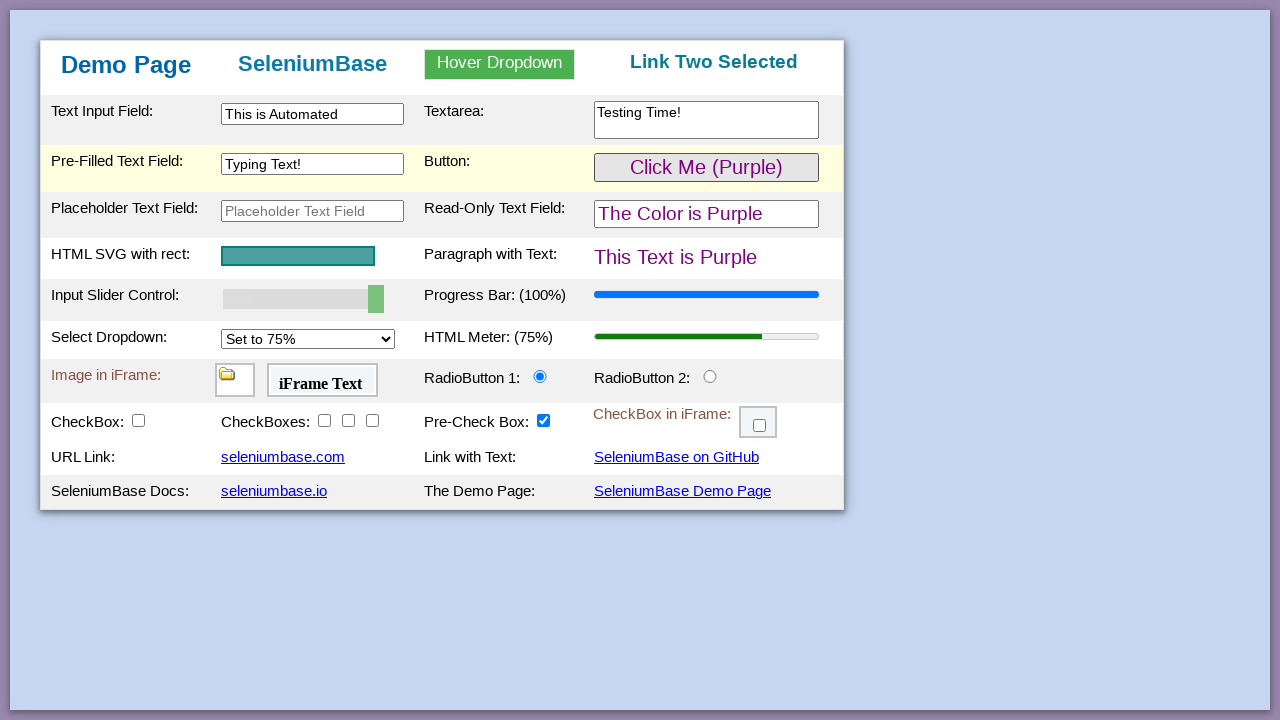

Meter bar updated to 0.75 value
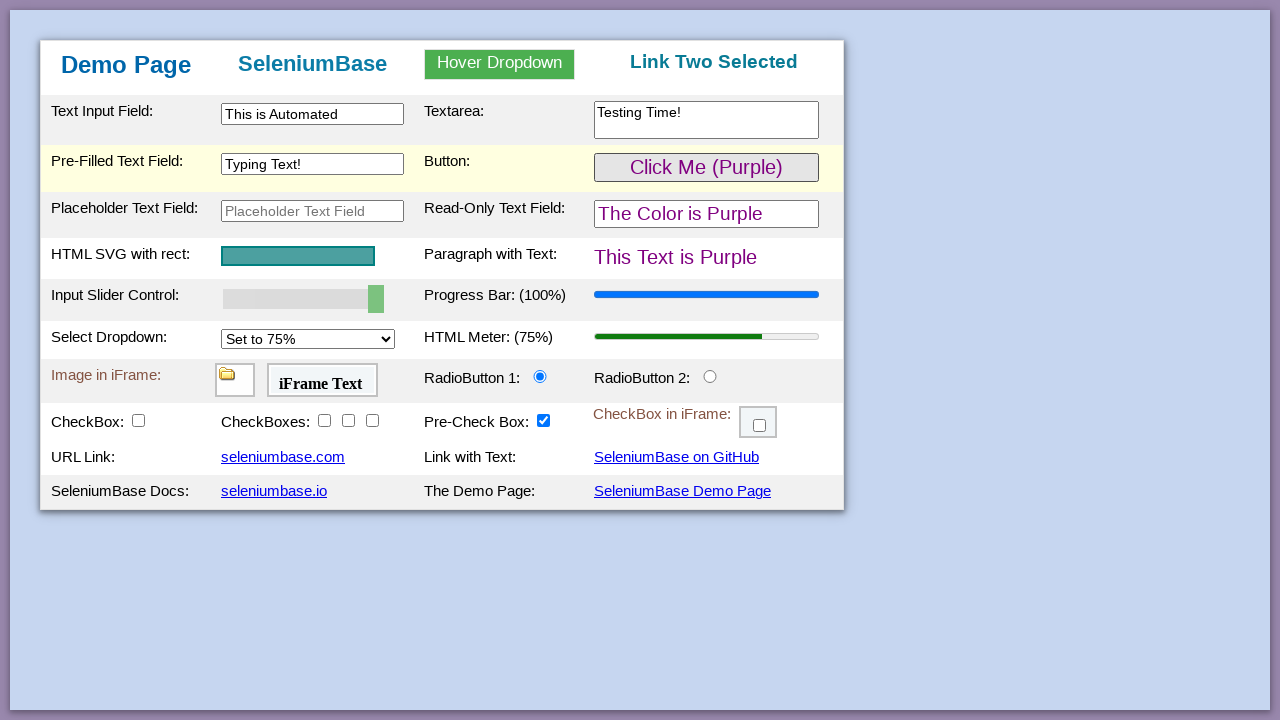

Image element inside myFrame1 became visible
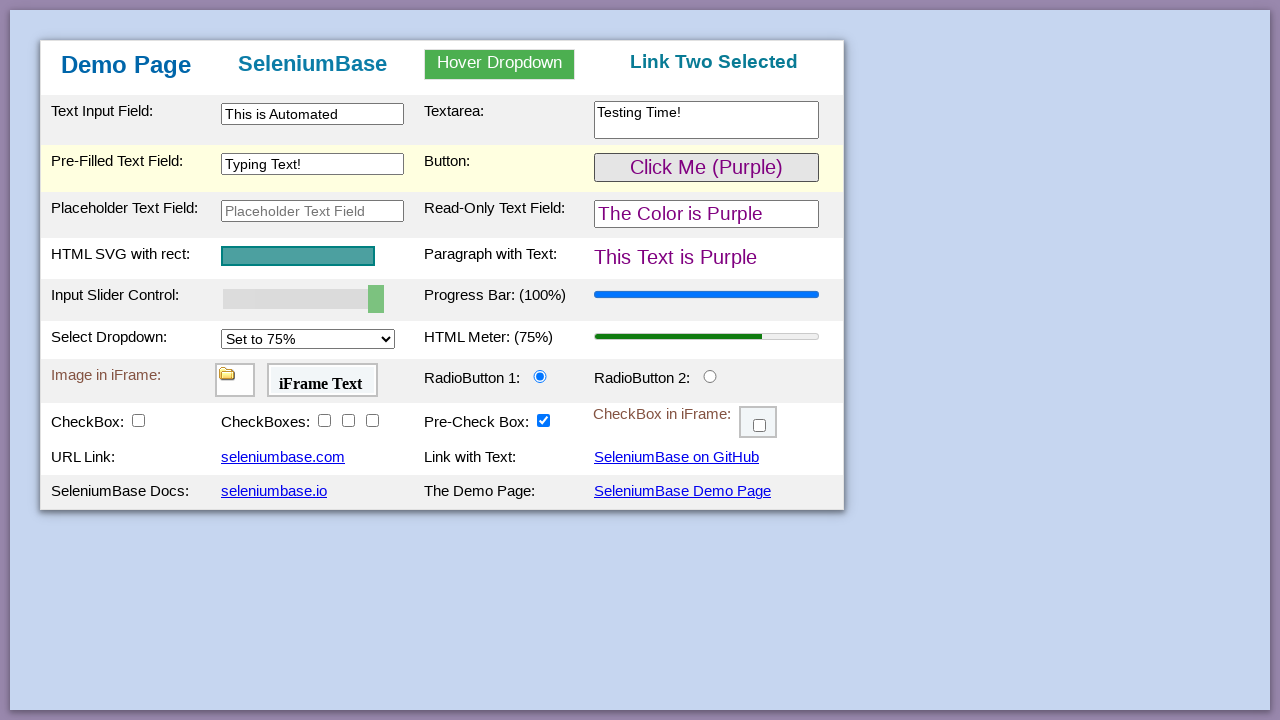

Verified 'iFrame Text' content in myFrame2
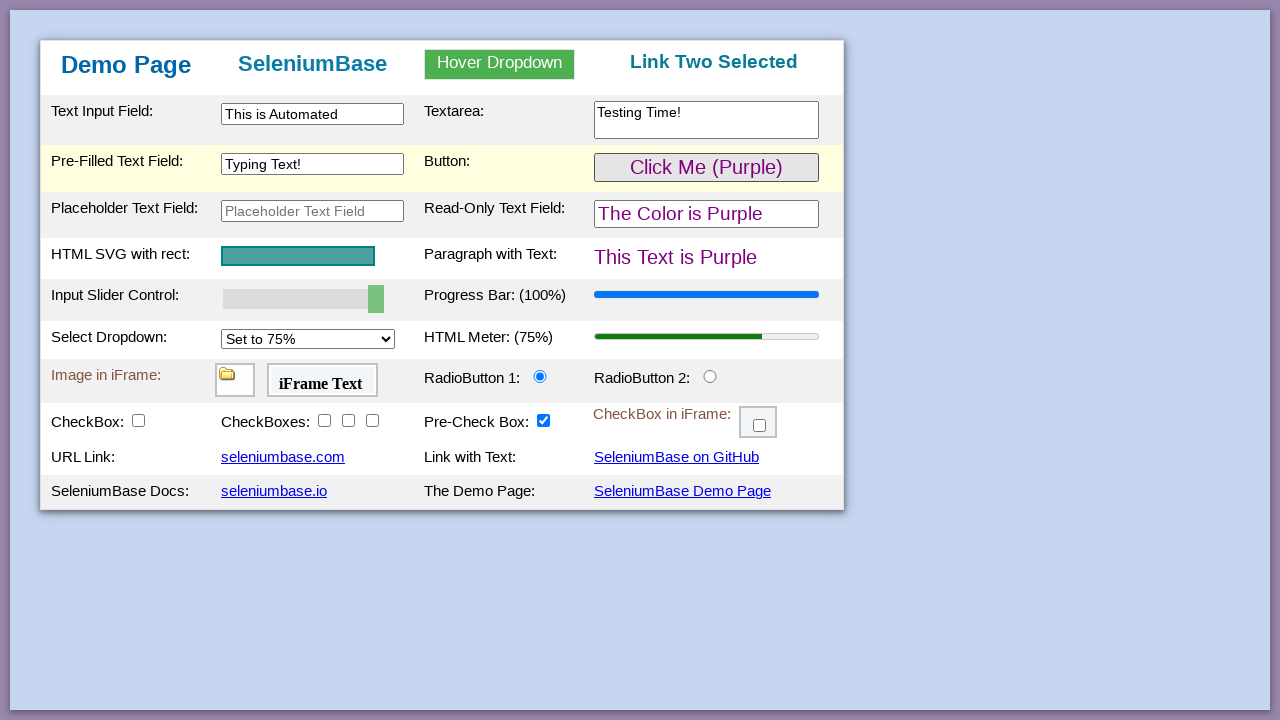

Clicked radio button 2 at (710, 376) on #radioButton2
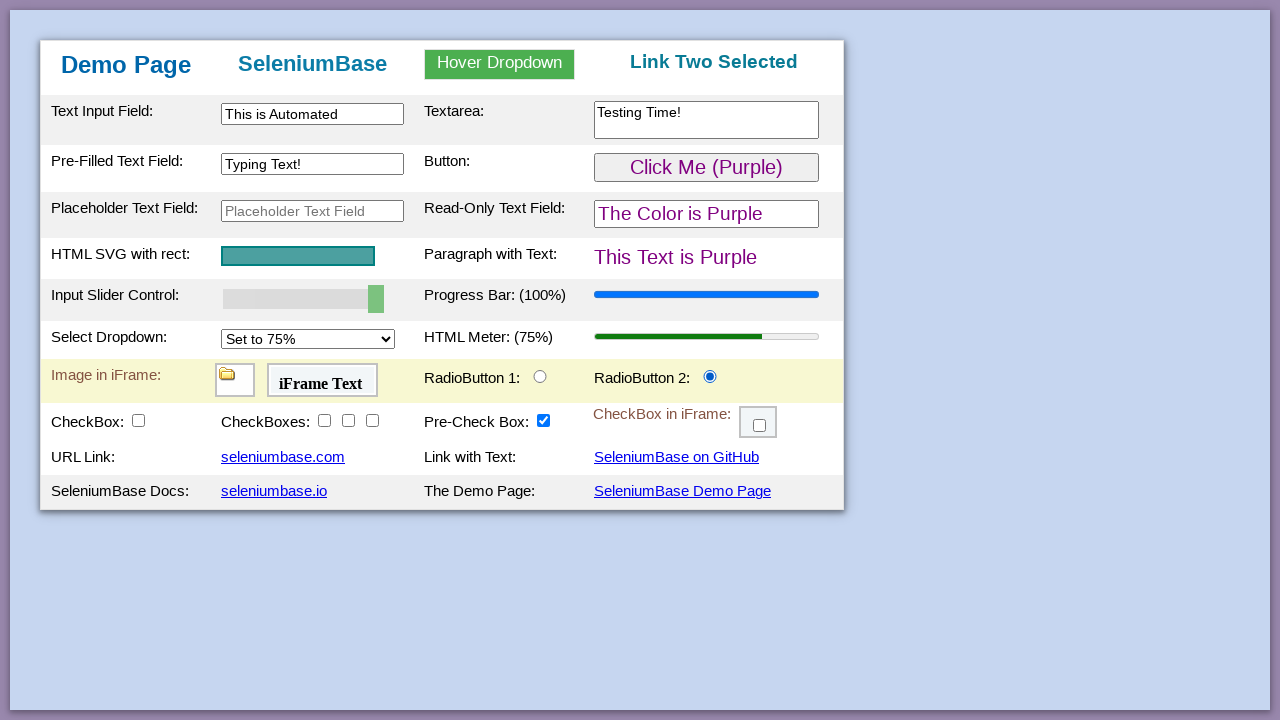

Verified radio button 2 is checked
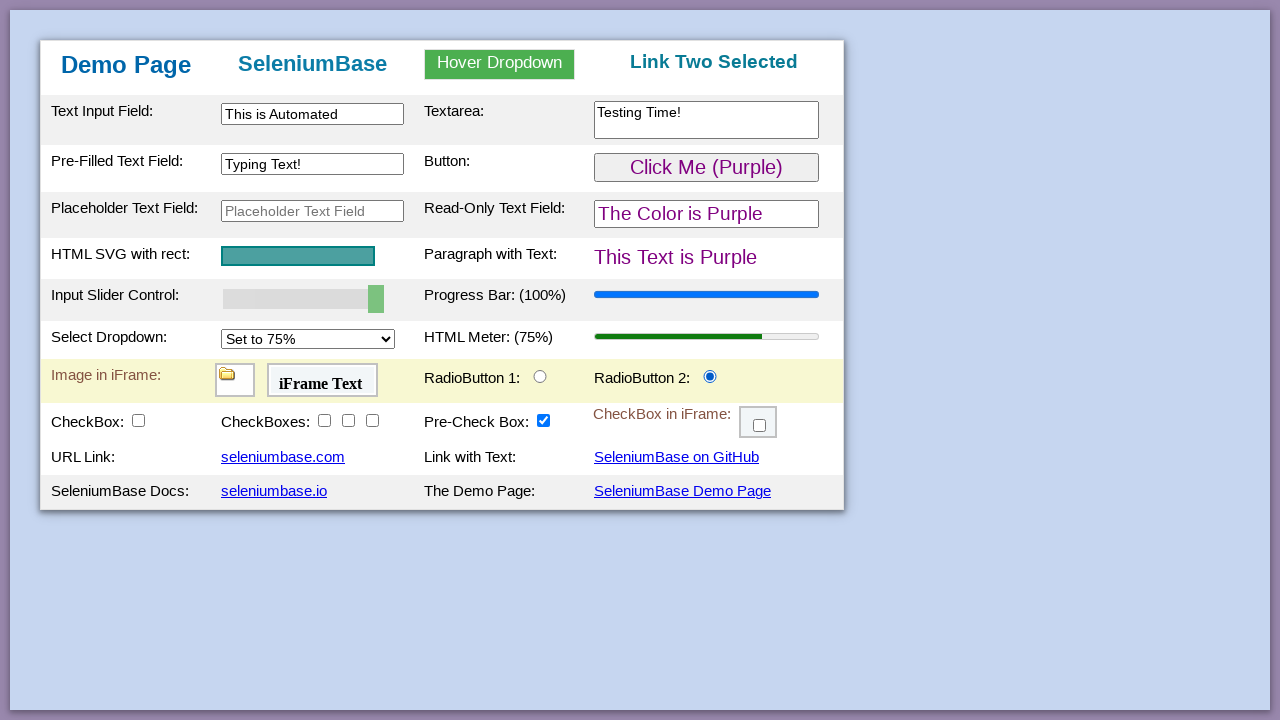

Clicked checkbox 1 at (138, 420) on #checkBox1
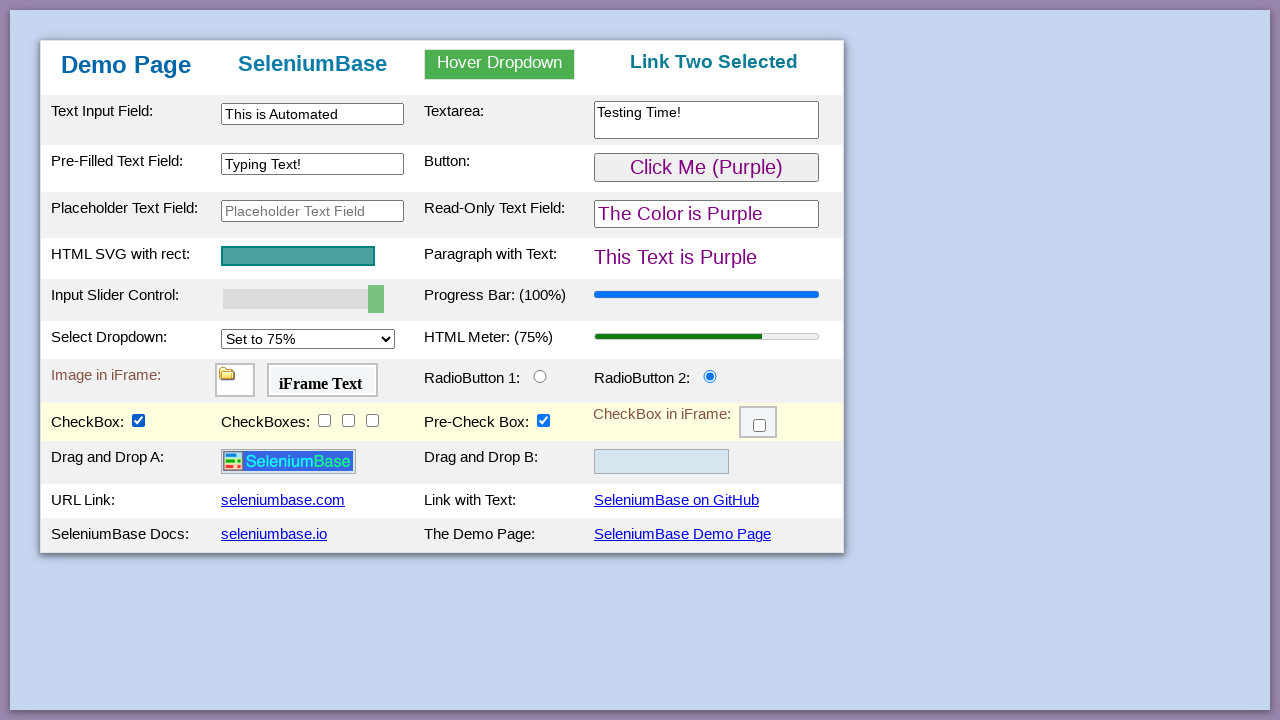

Verified checkbox 1 is checked
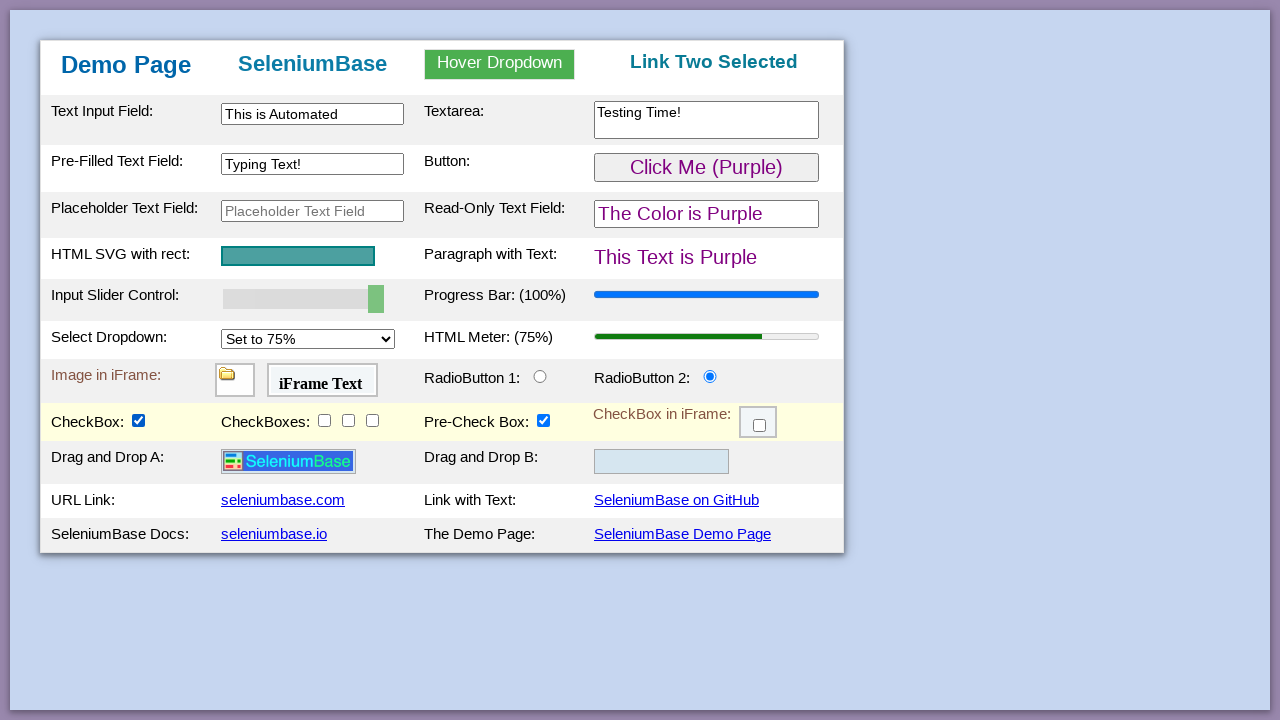

Logo image element became visible
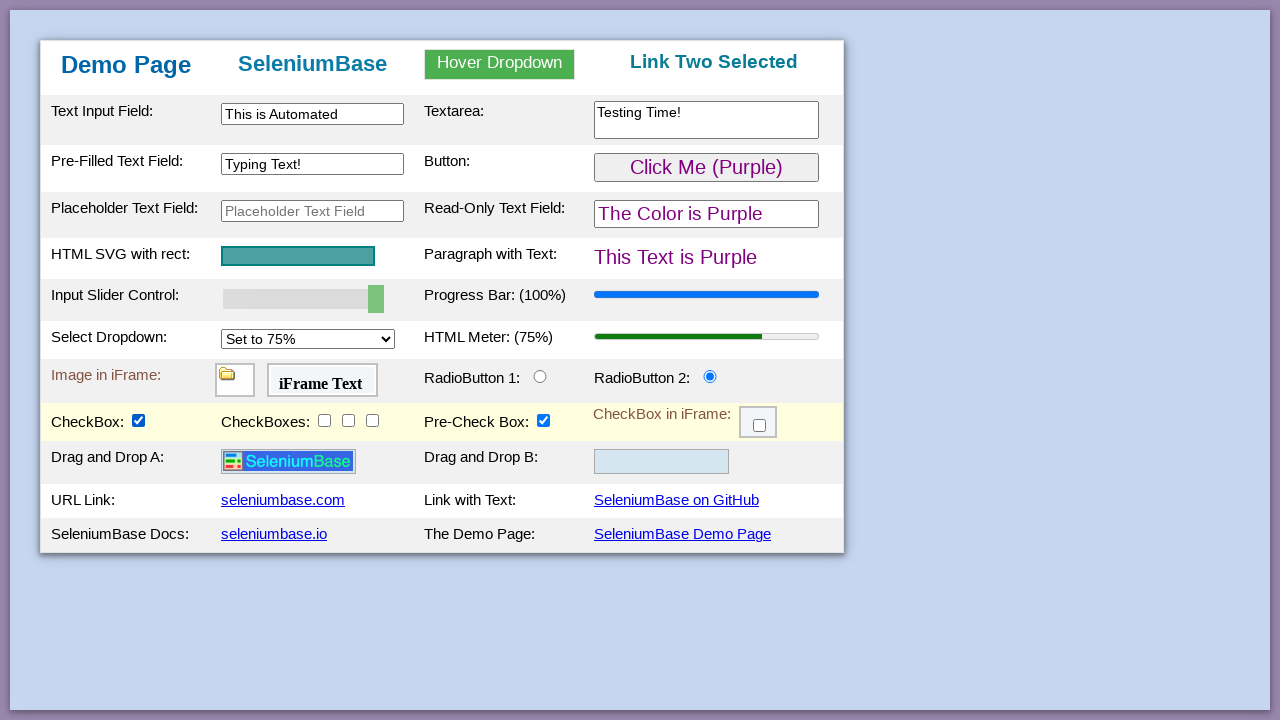

Found 3 checkboxes with class checkBoxClassB
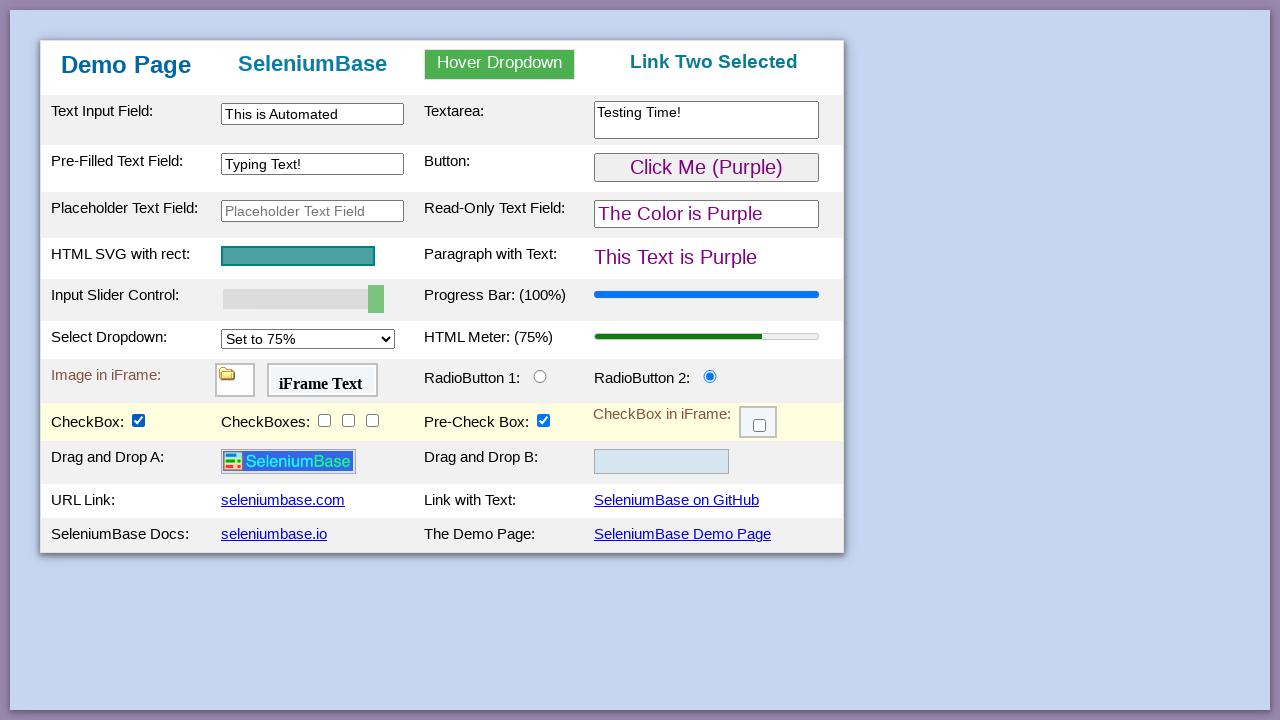

Clicked all 3 checkboxes of class checkBoxClassB at (372, 420) on input.checkBoxClassB >> nth=2
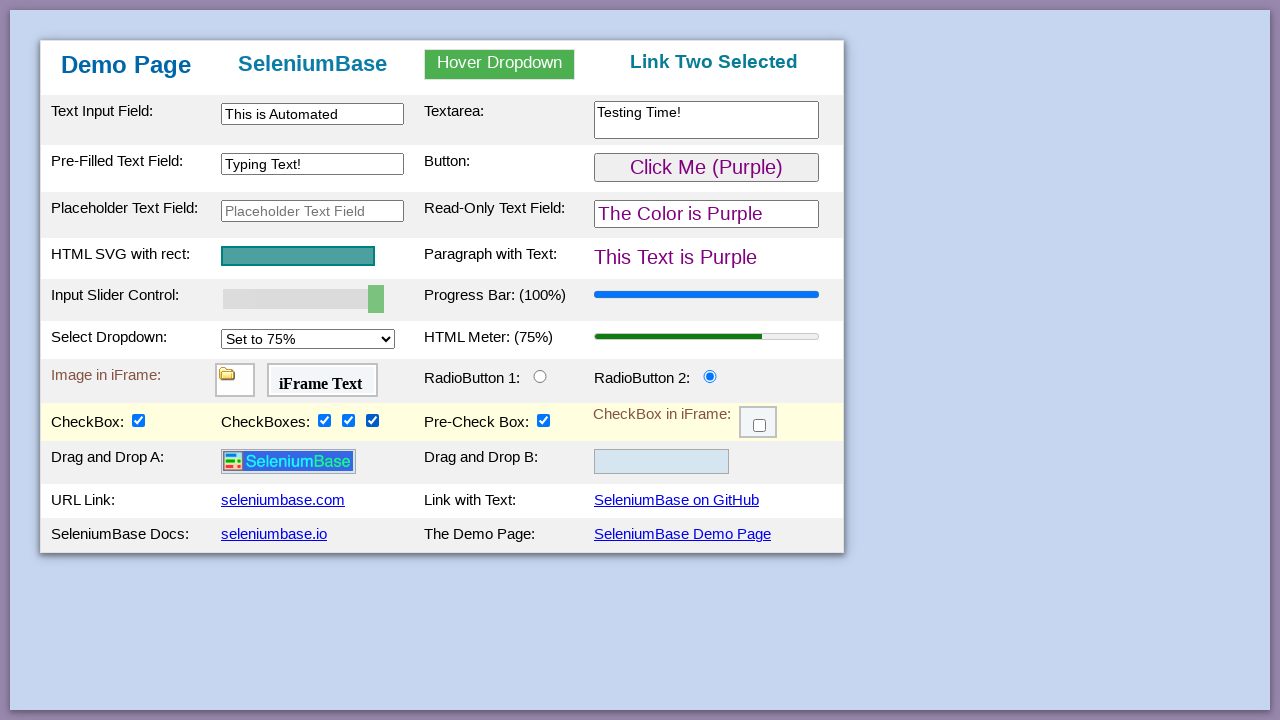

Verified checkbox 2 is checked
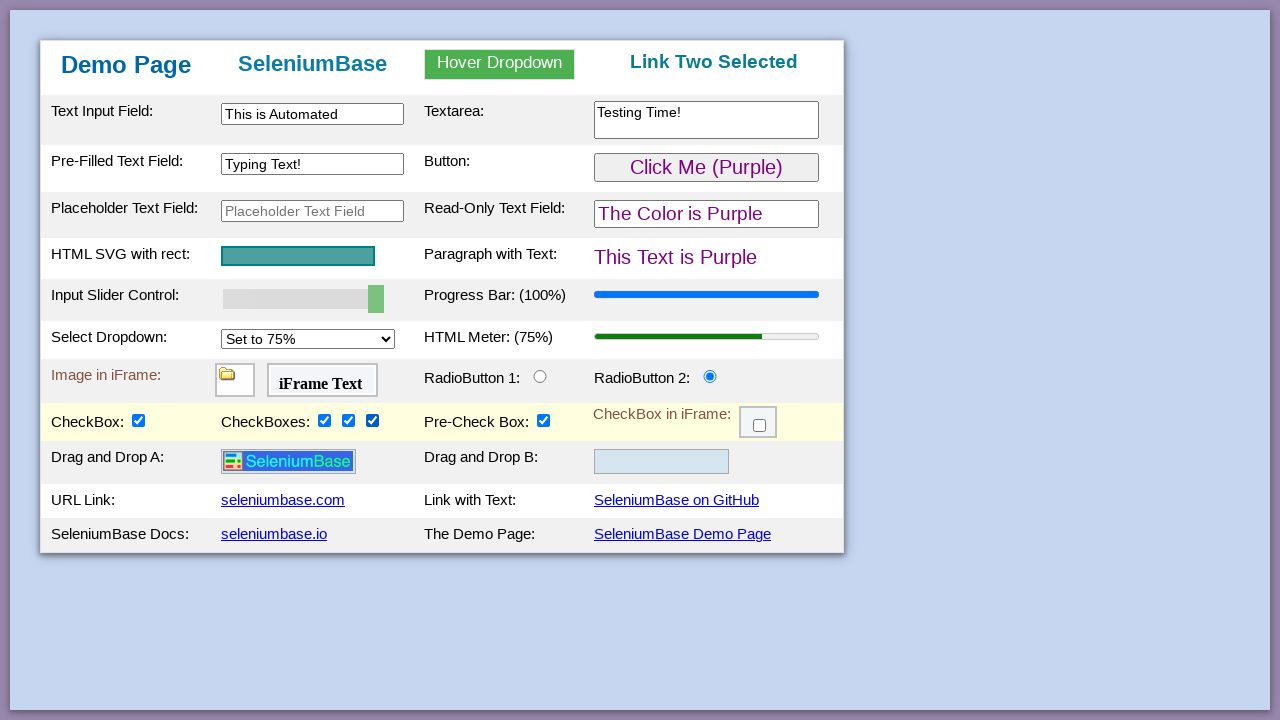

Verified checkbox 3 is checked
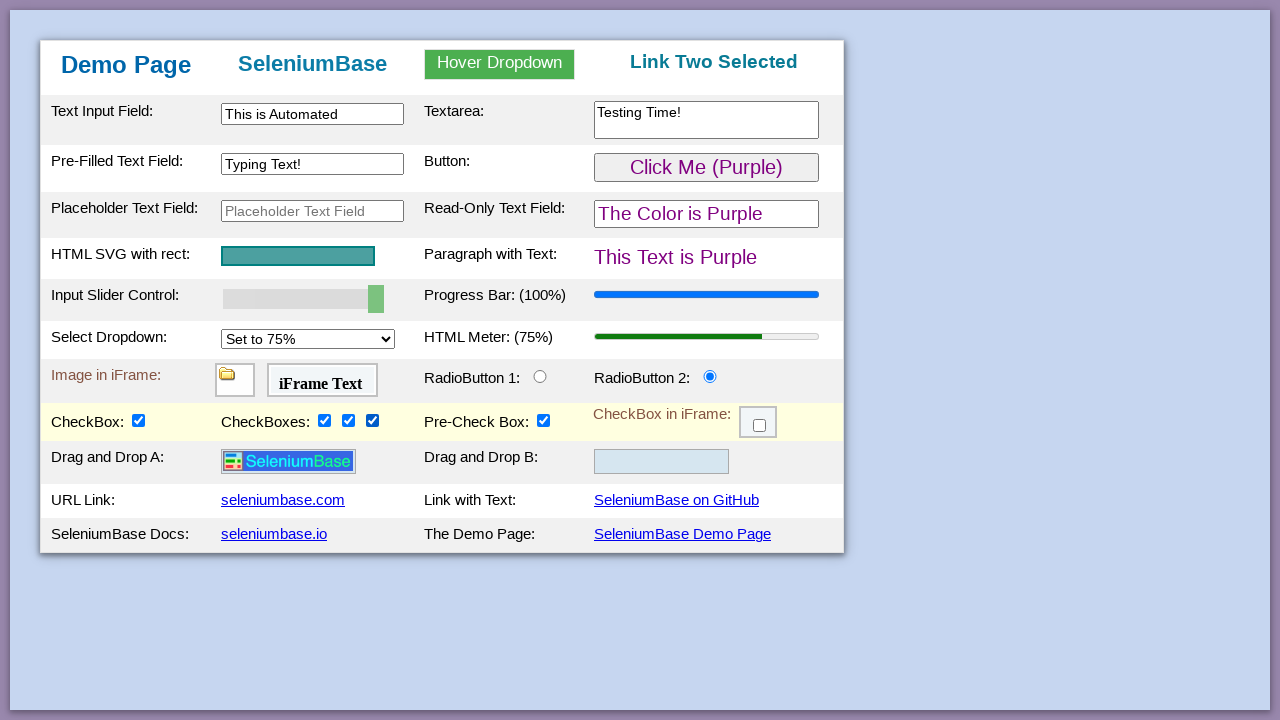

Verified checkbox 4 is checked
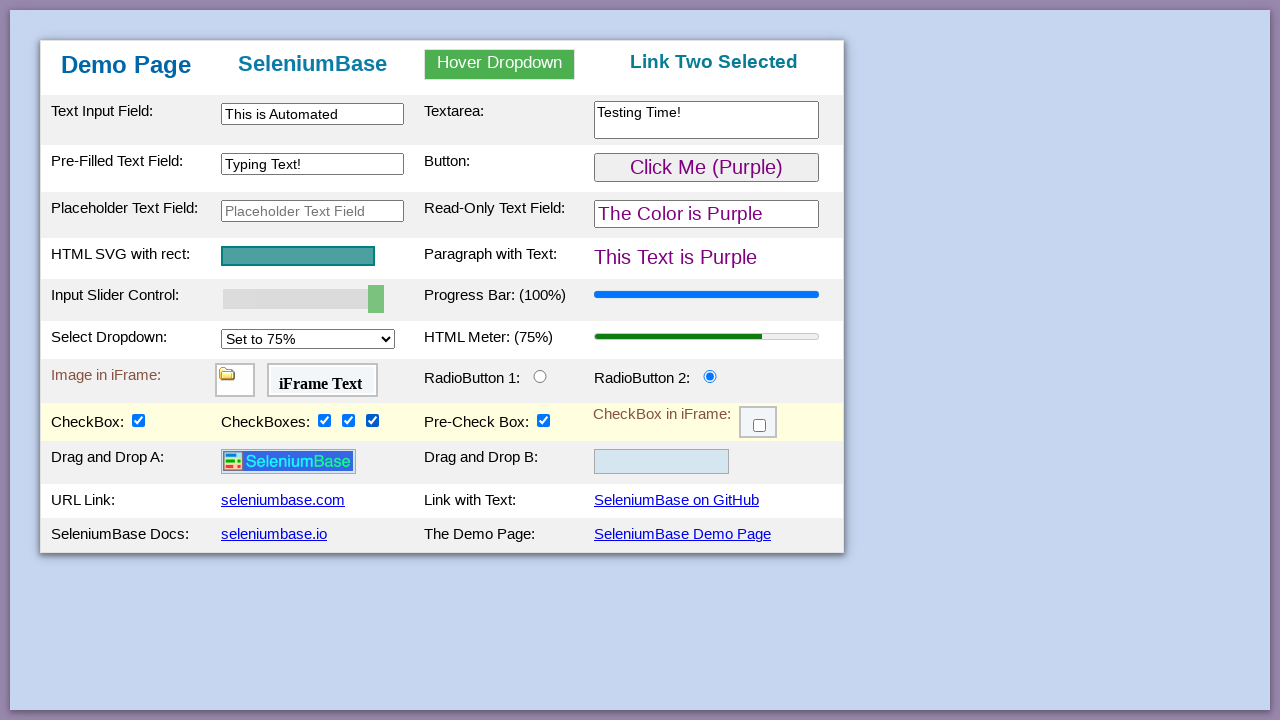

Clicked checkbox inside myFrame3 at (760, 426) on #myFrame3 >> internal:control=enter-frame >> .fBox
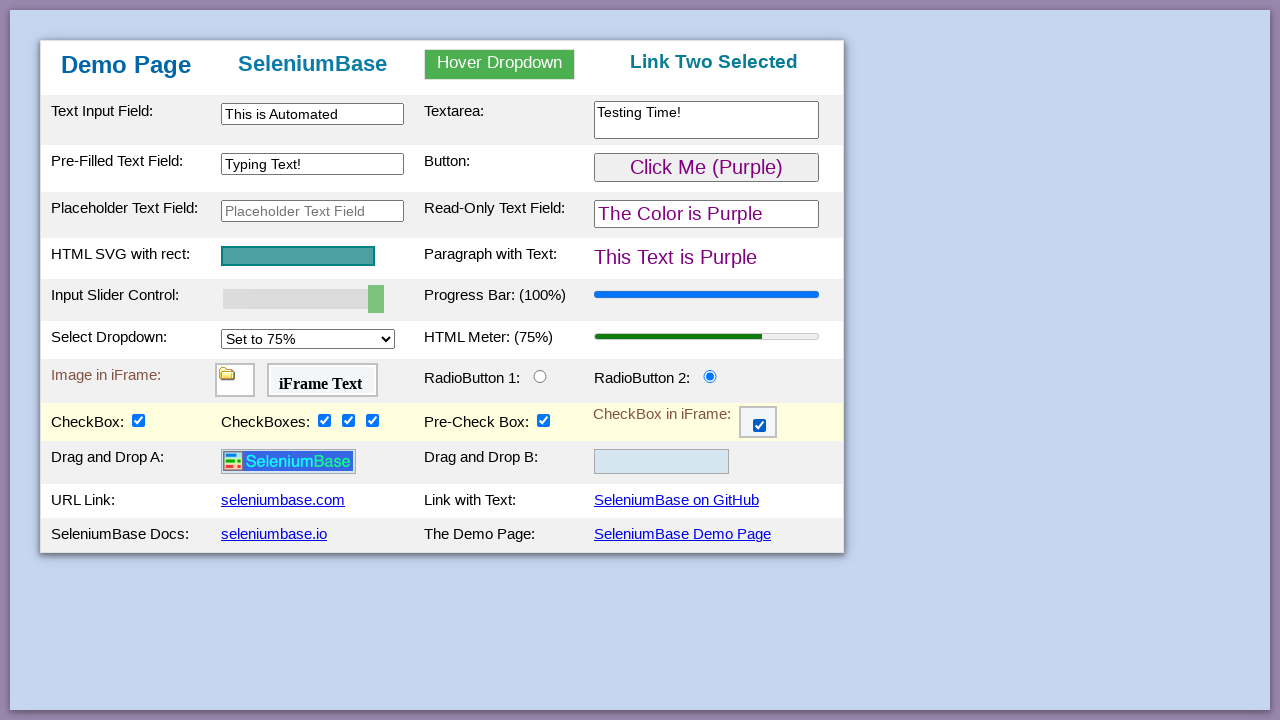

Dragged logo image to drop2 area at (662, 462)
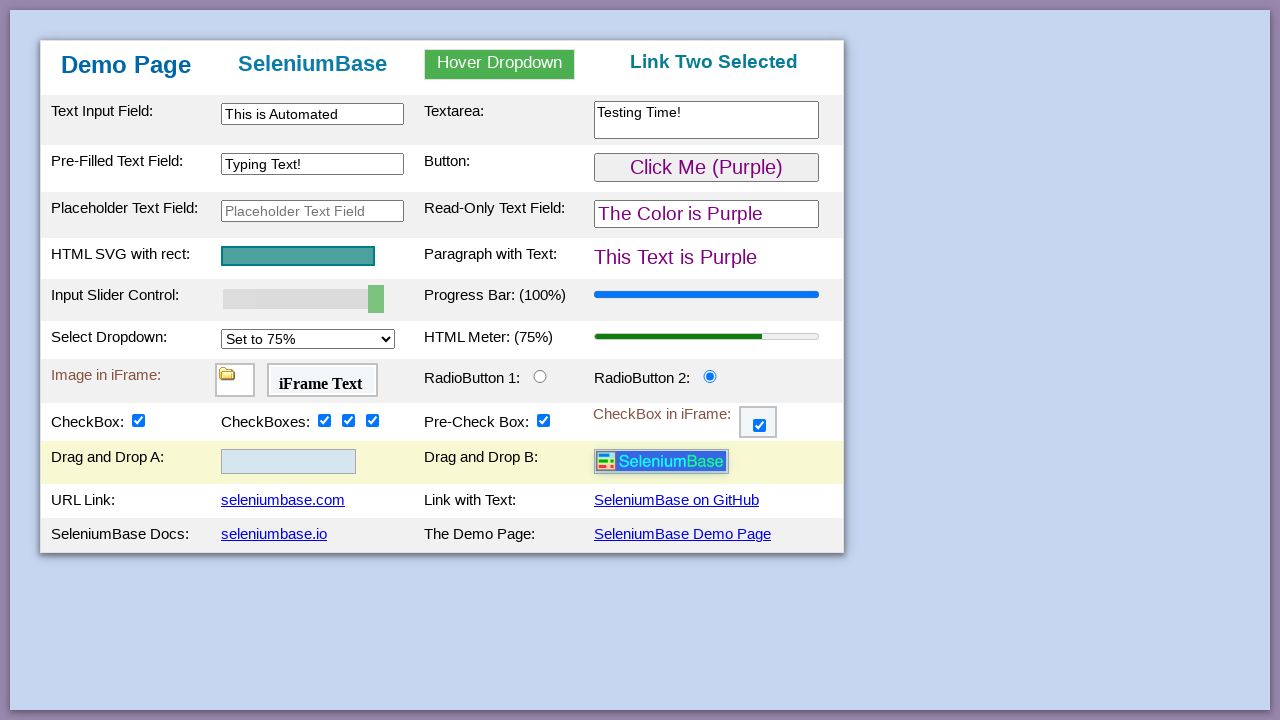

Verified logo is now inside drop2 area
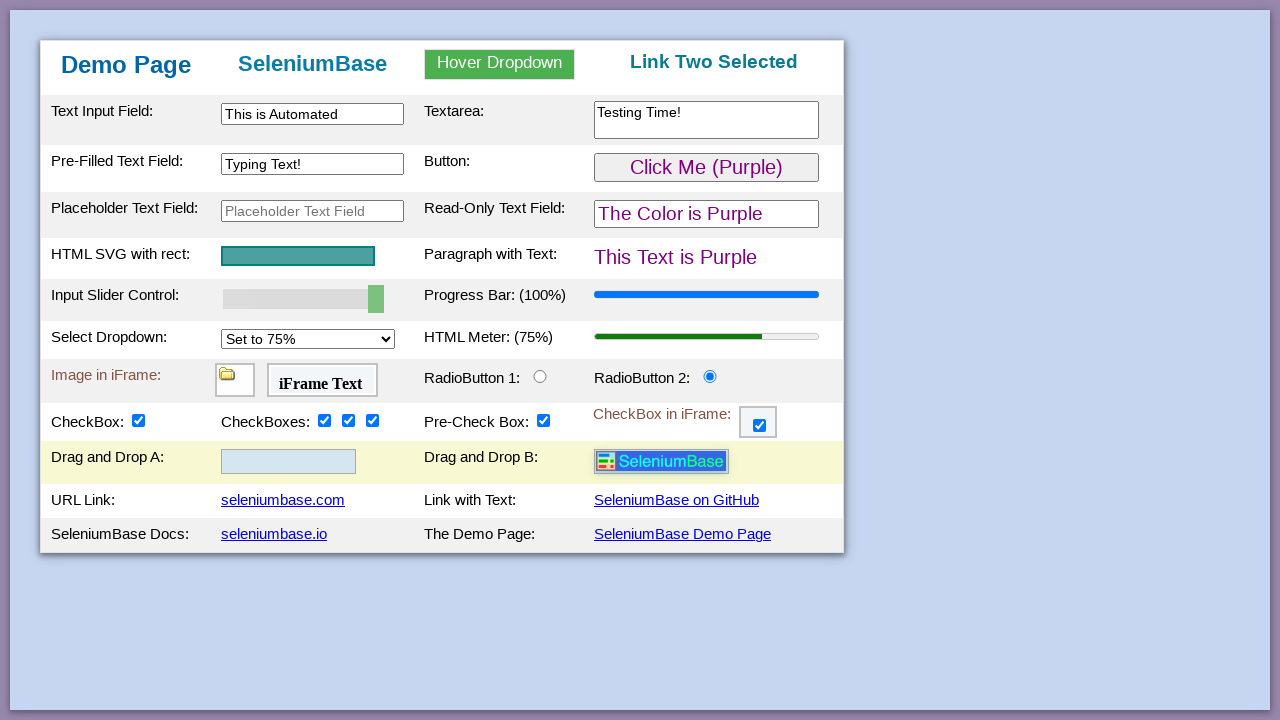

Found link with text 'seleniumbase.com'
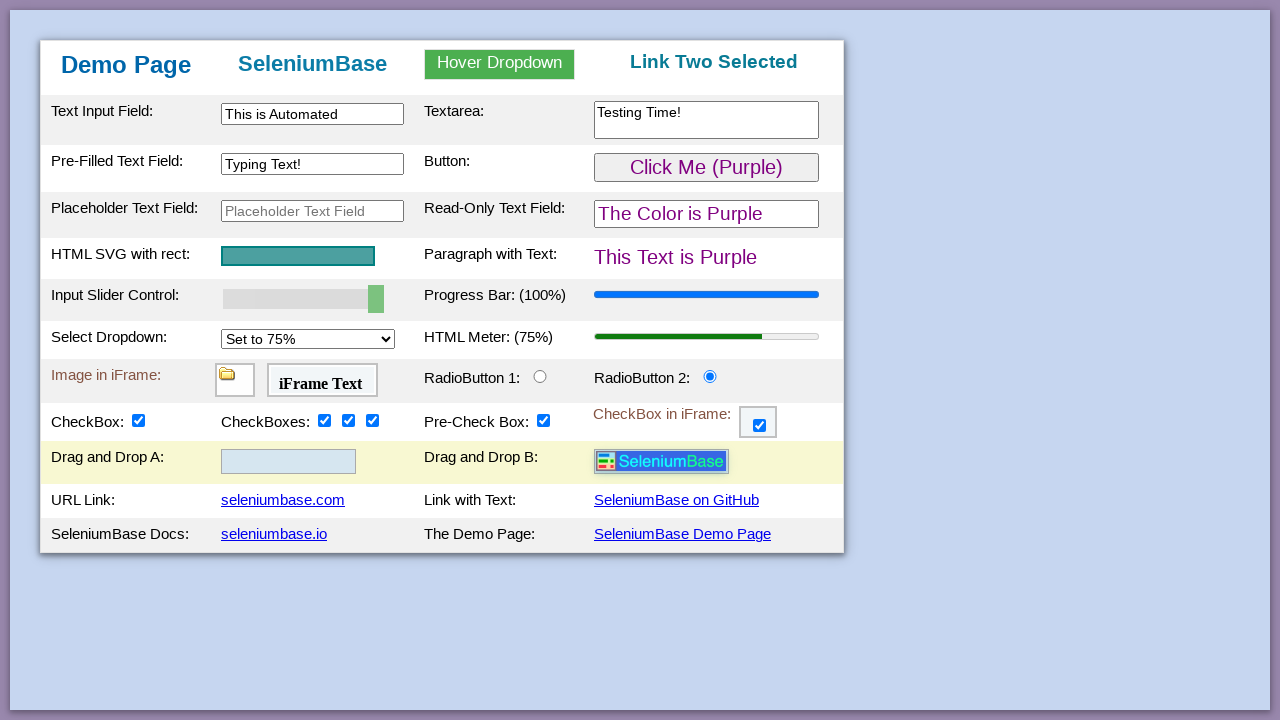

Found link with text 'SeleniumBase on GitHub'
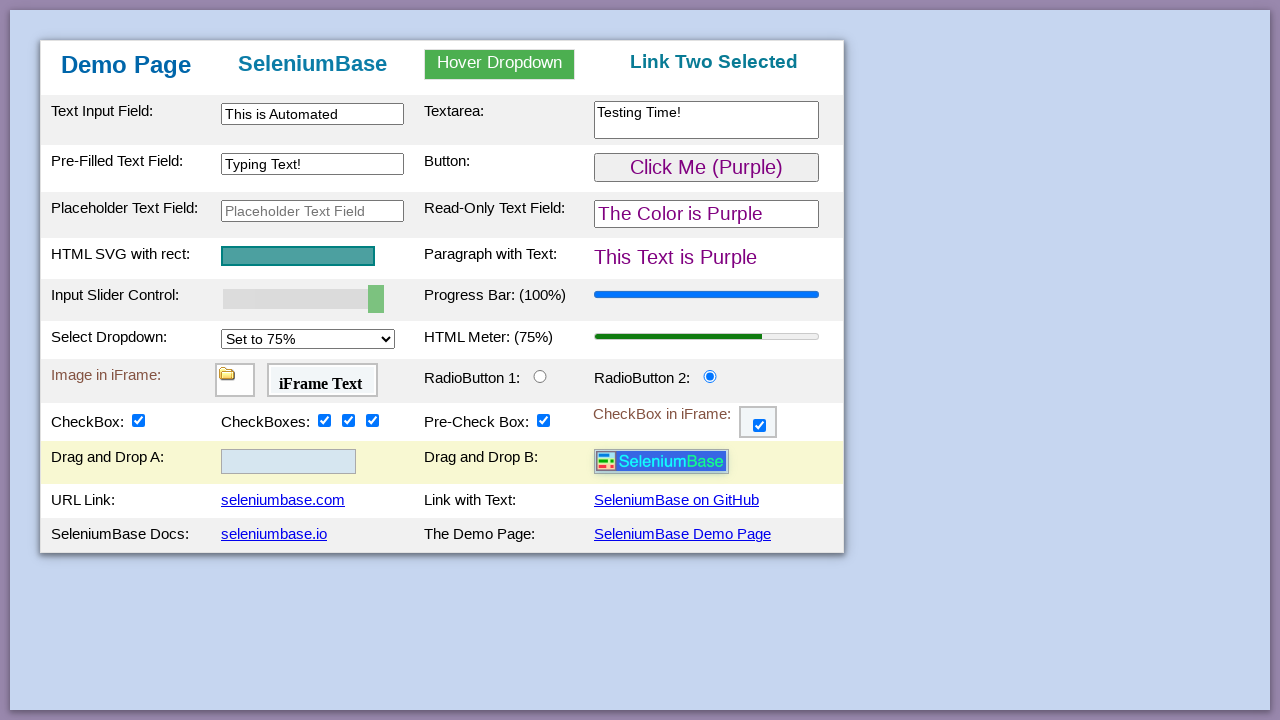

Found link with text 'seleniumbase.io'
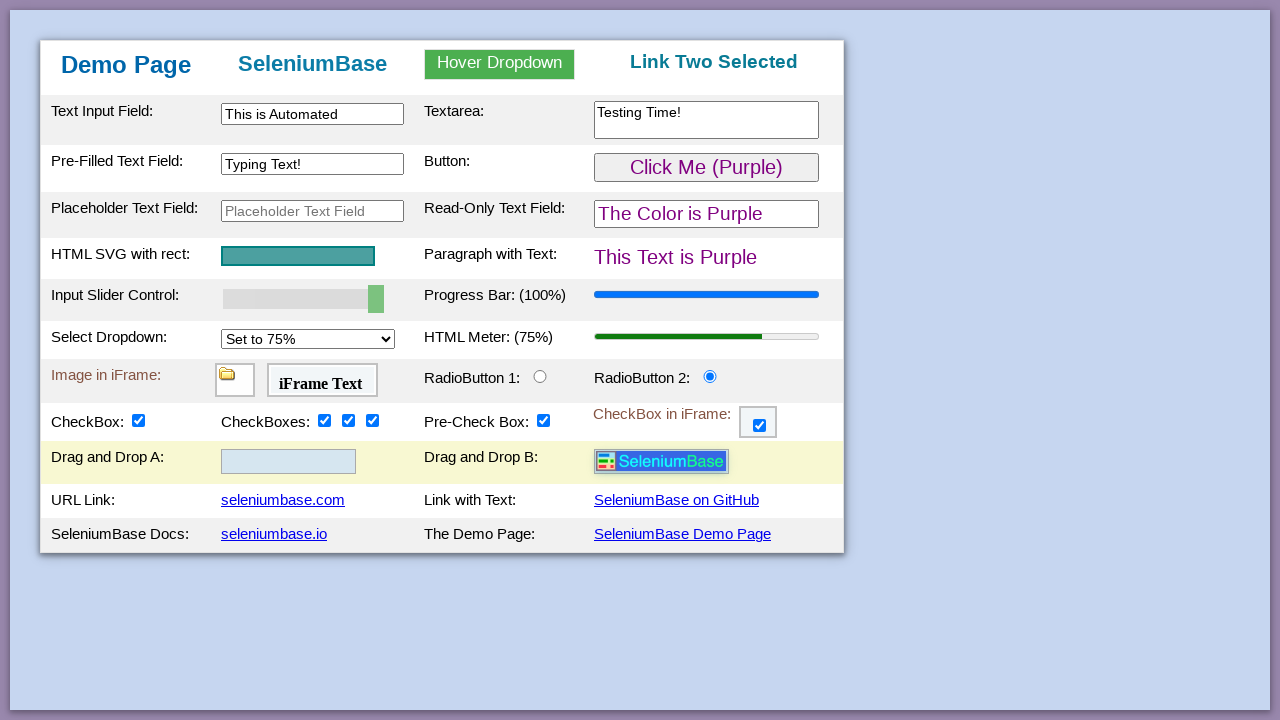

Clicked link with text 'SeleniumBase Demo Page' at (682, 534) on text=SeleniumBase Demo Page
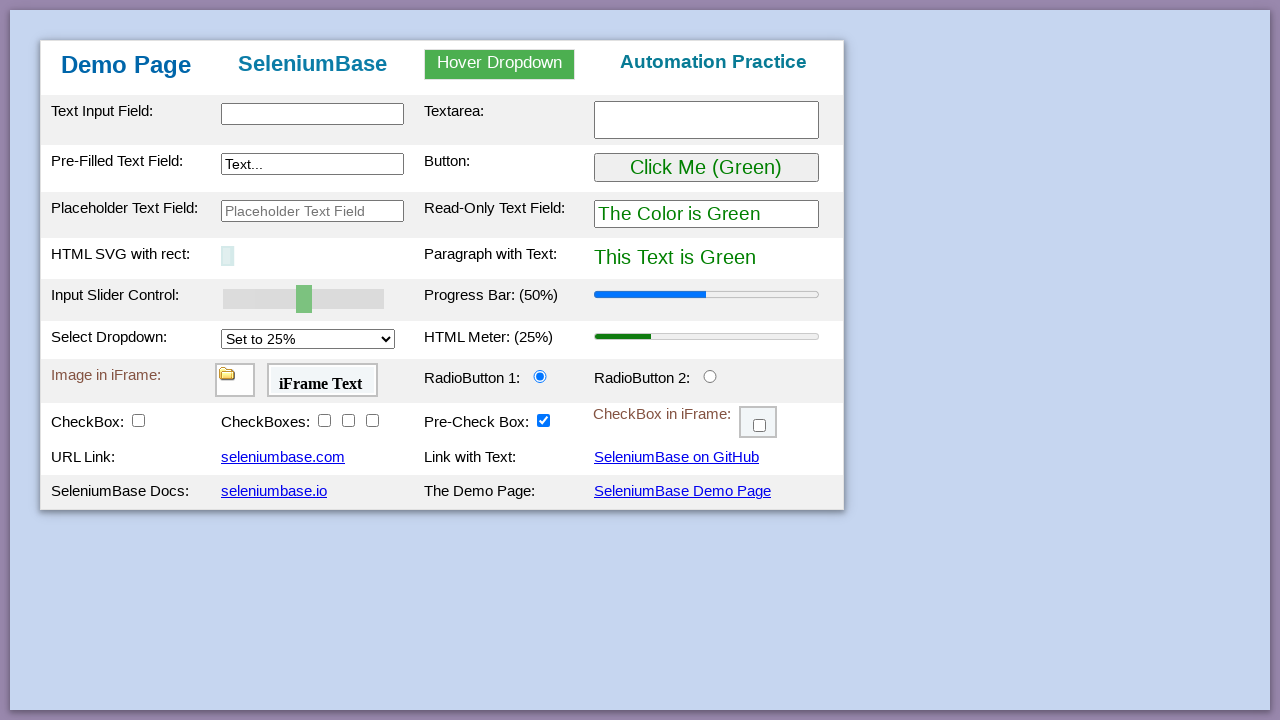

Verified h1 heading is exactly 'Demo Page'
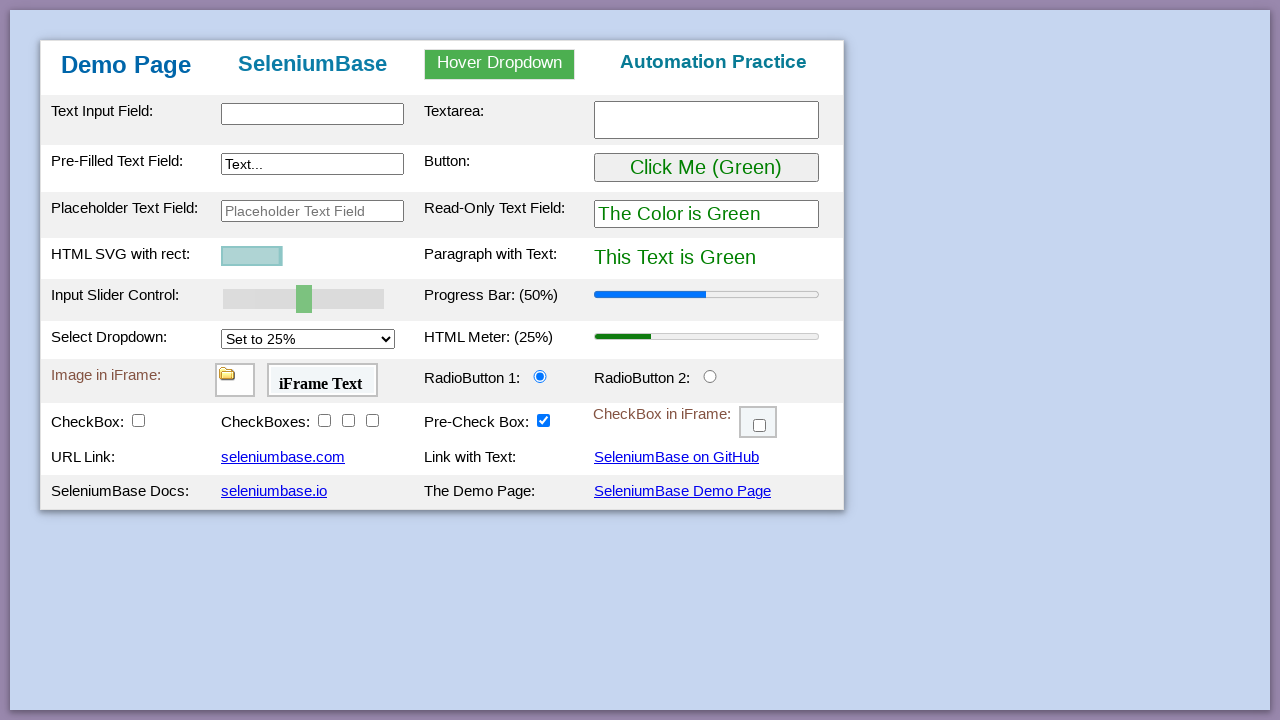

h2 heading became visible
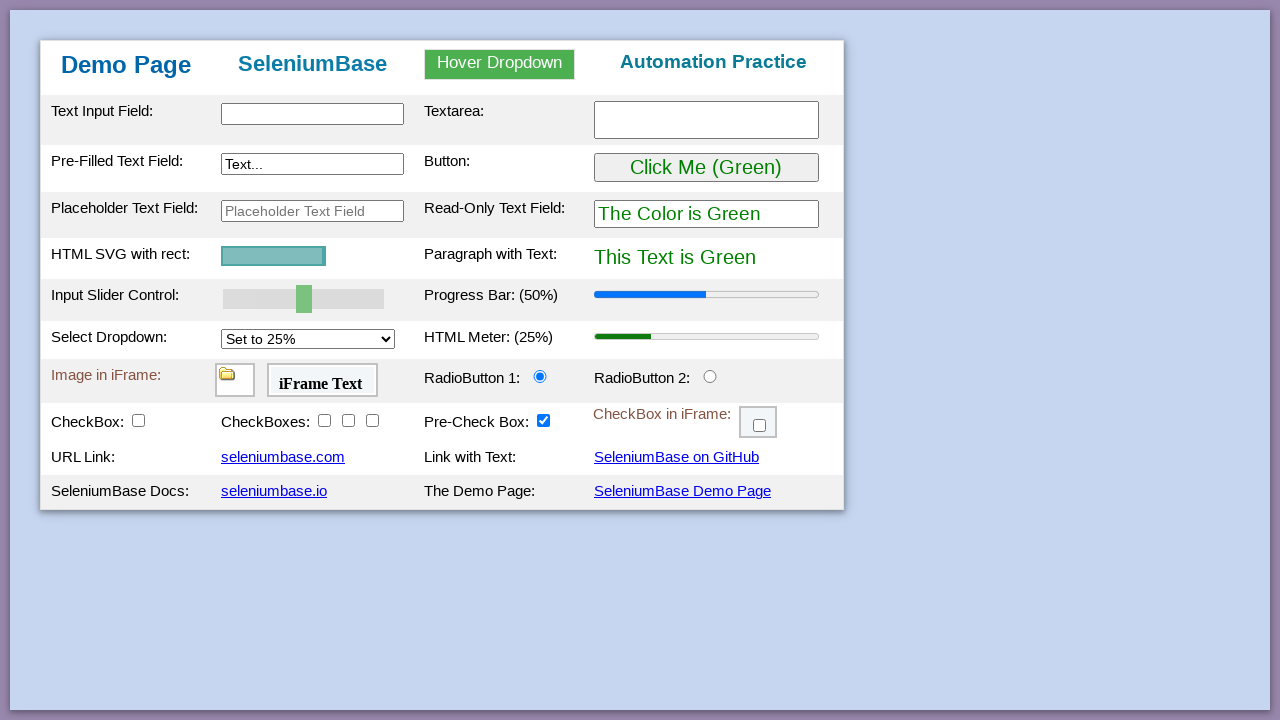

Filled input field with 'Have a Nice Day!' on input
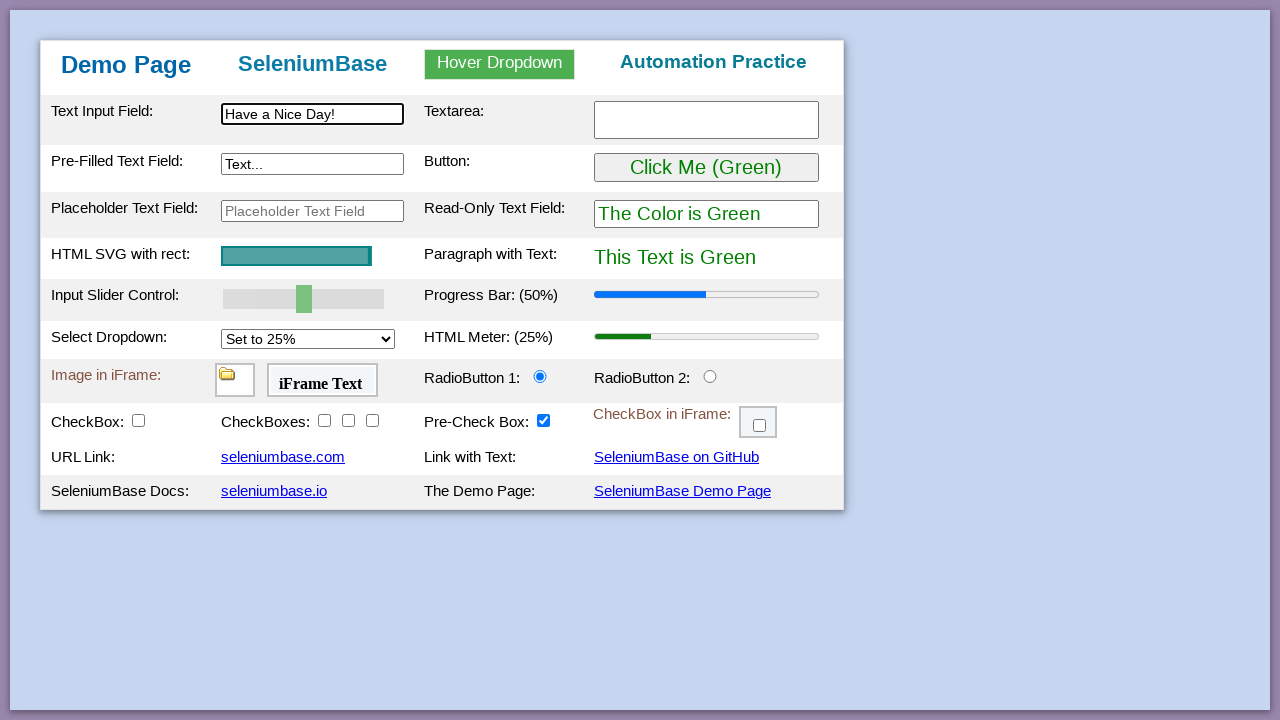

Verified 'SeleniumBase' text in h2 heading
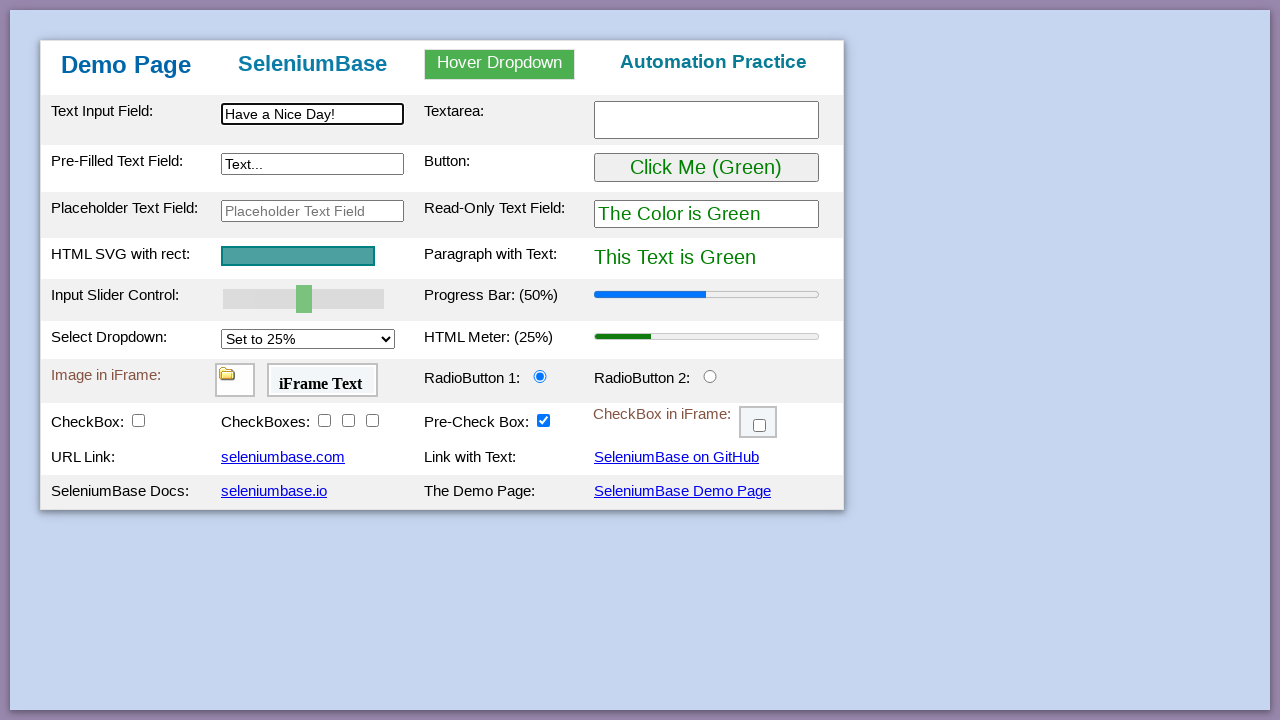

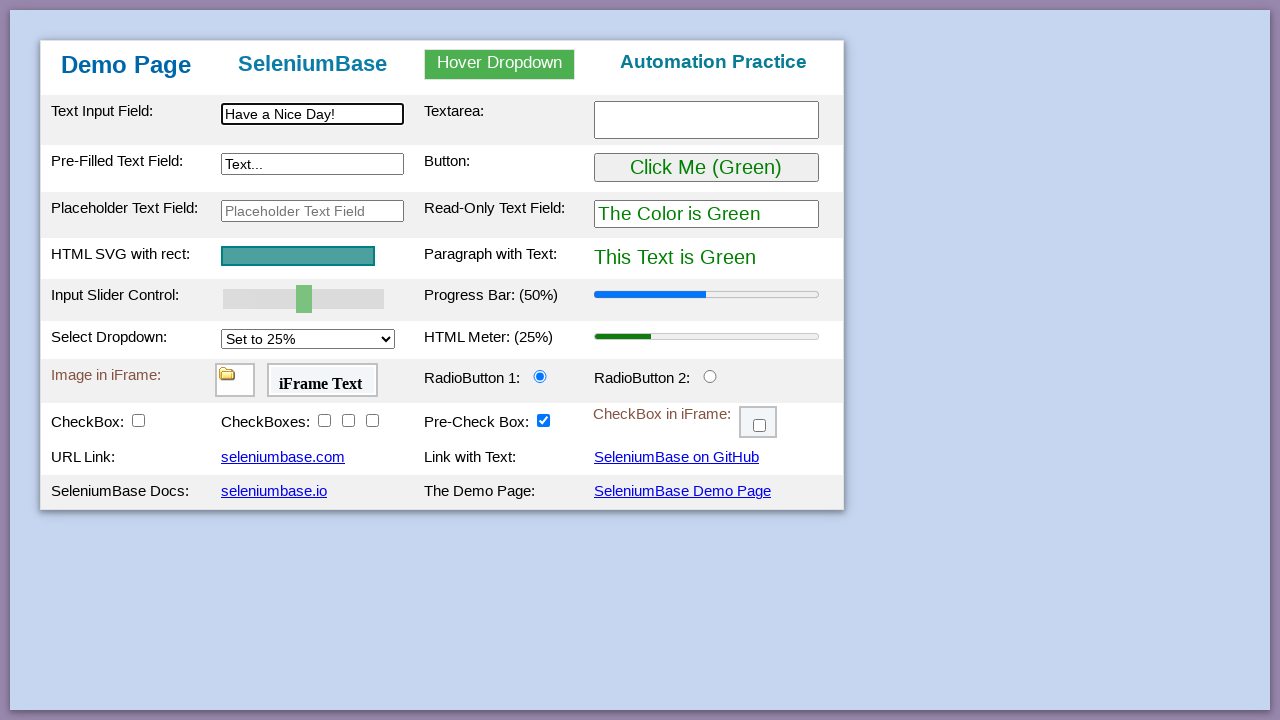